Tests a todo application by adding 5 new items to the list, then clicking all checkboxes (10 total items) to mark them as completed, verifying the remaining item count updates correctly after each action.

Starting URL: https://lambdatest.github.io/sample-todo-app/

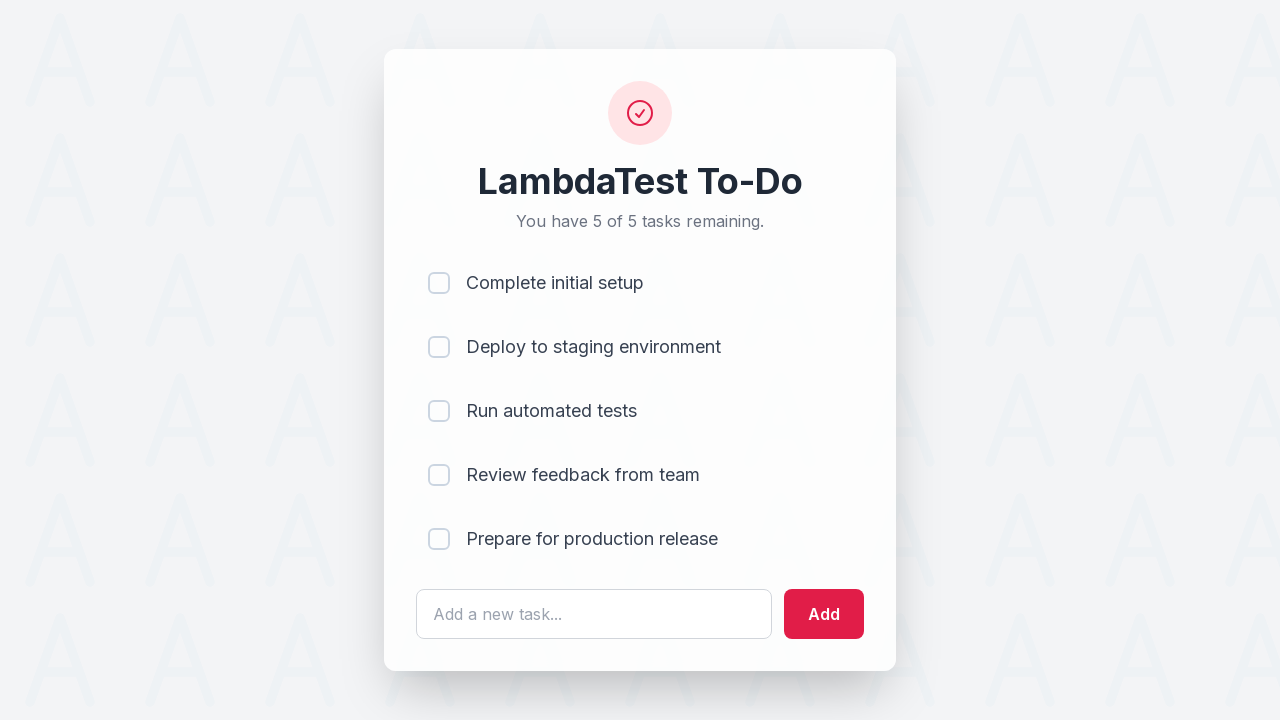

Waited for todo input field to load
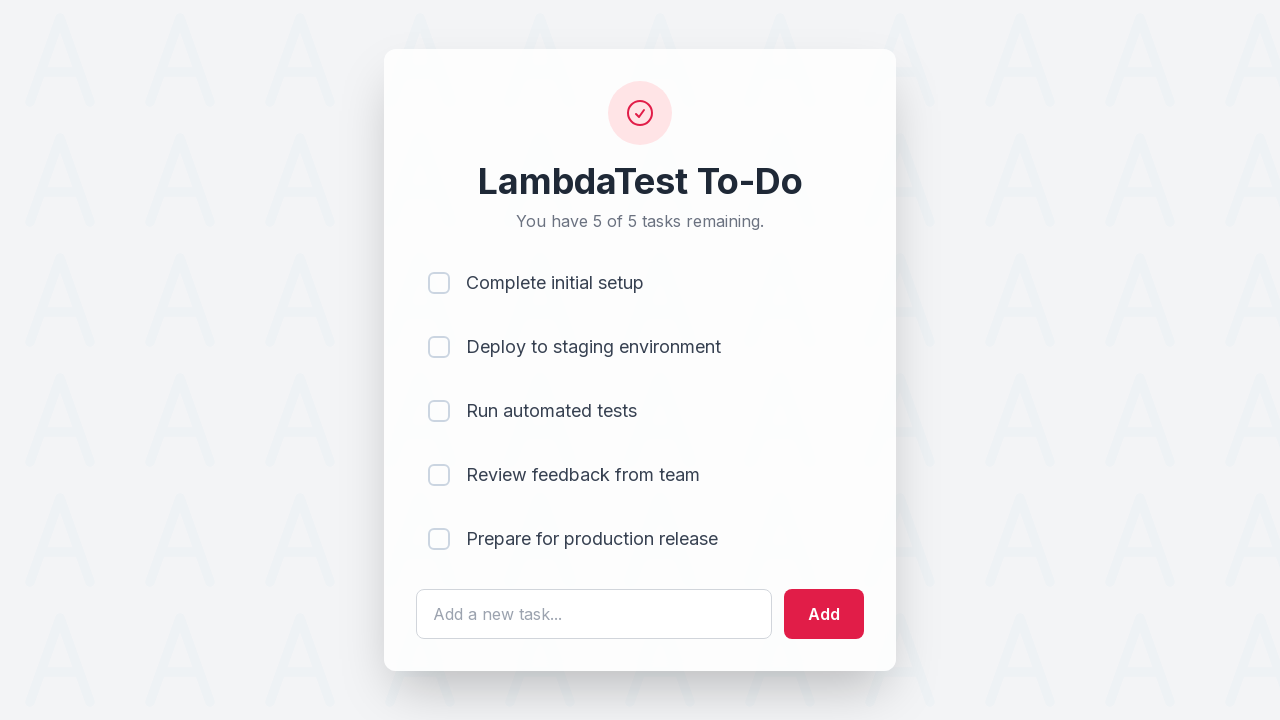

Clicked todo input field for item 1 at (594, 614) on #sampletodotext
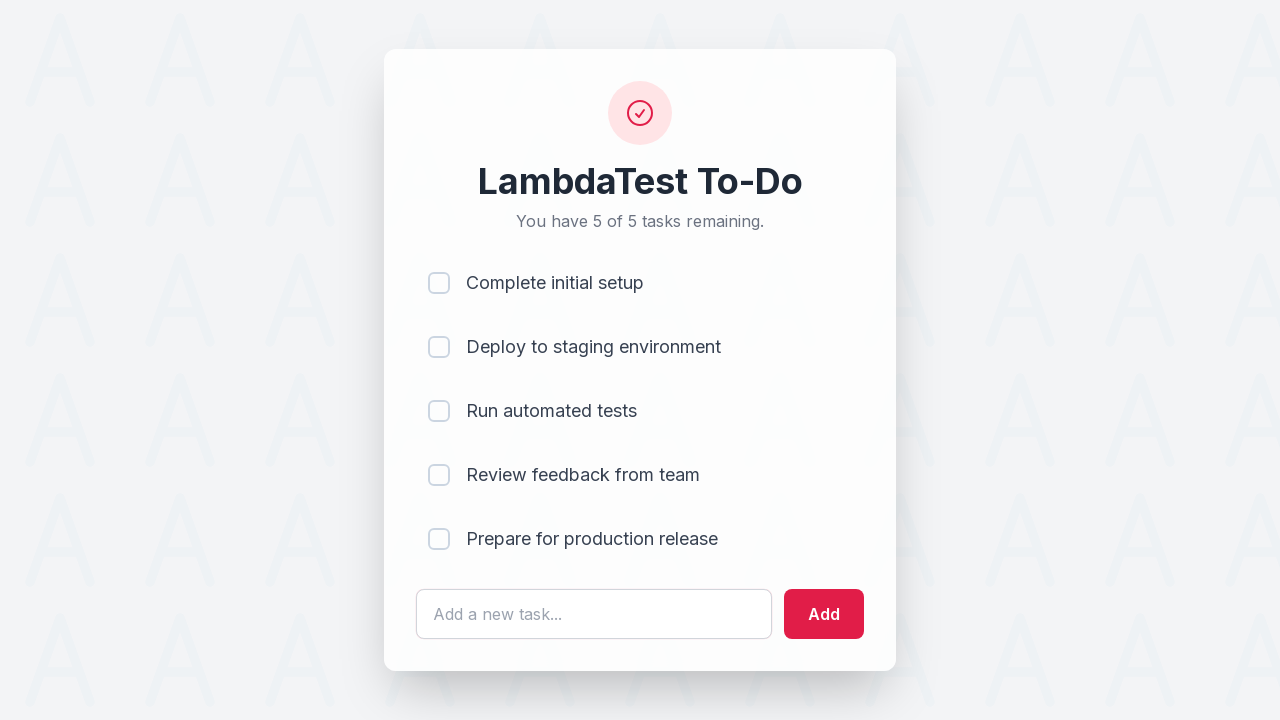

Filled input field with 'Adding a new item 1' on #sampletodotext
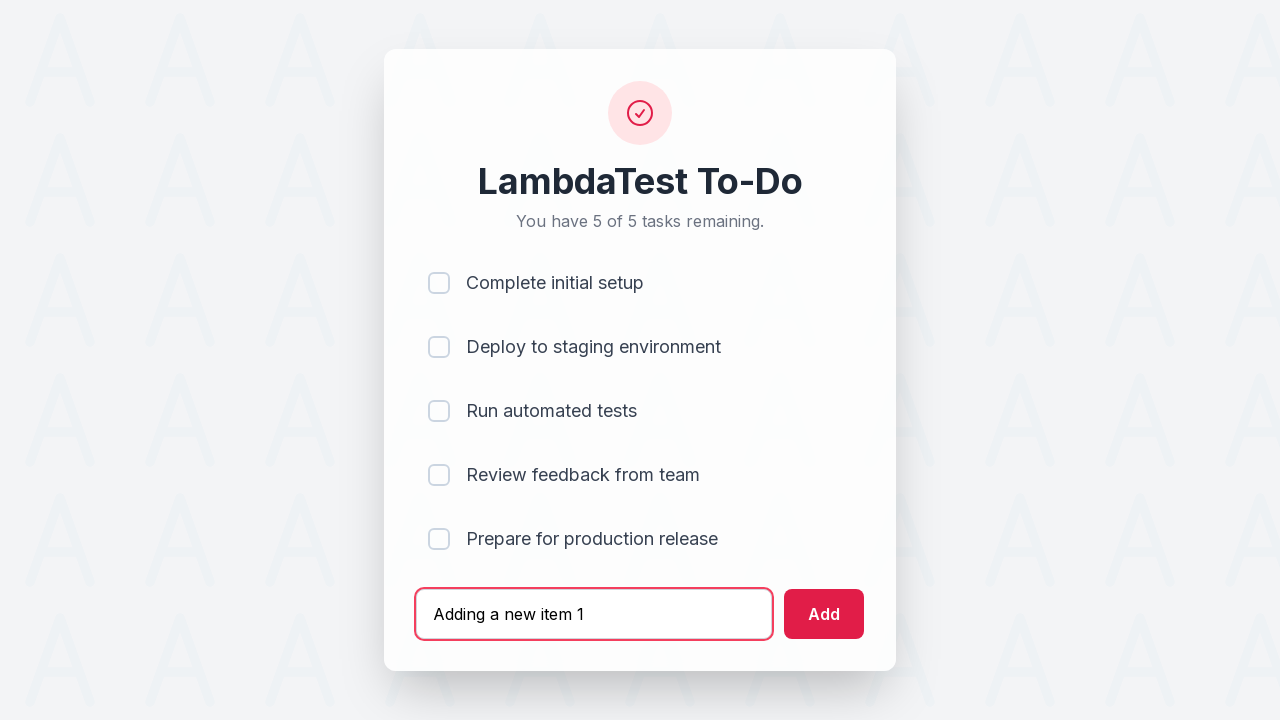

Pressed Enter to add item 1 to the list on #sampletodotext
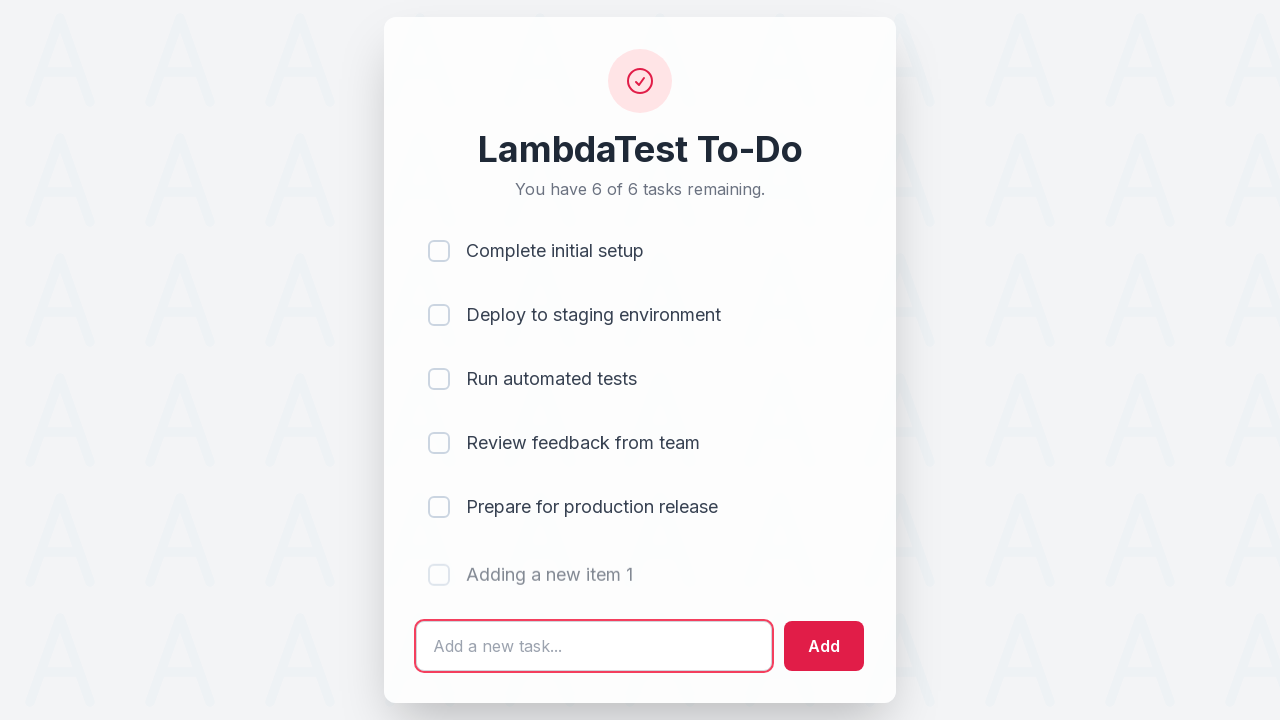

Waited 500ms for item to be added
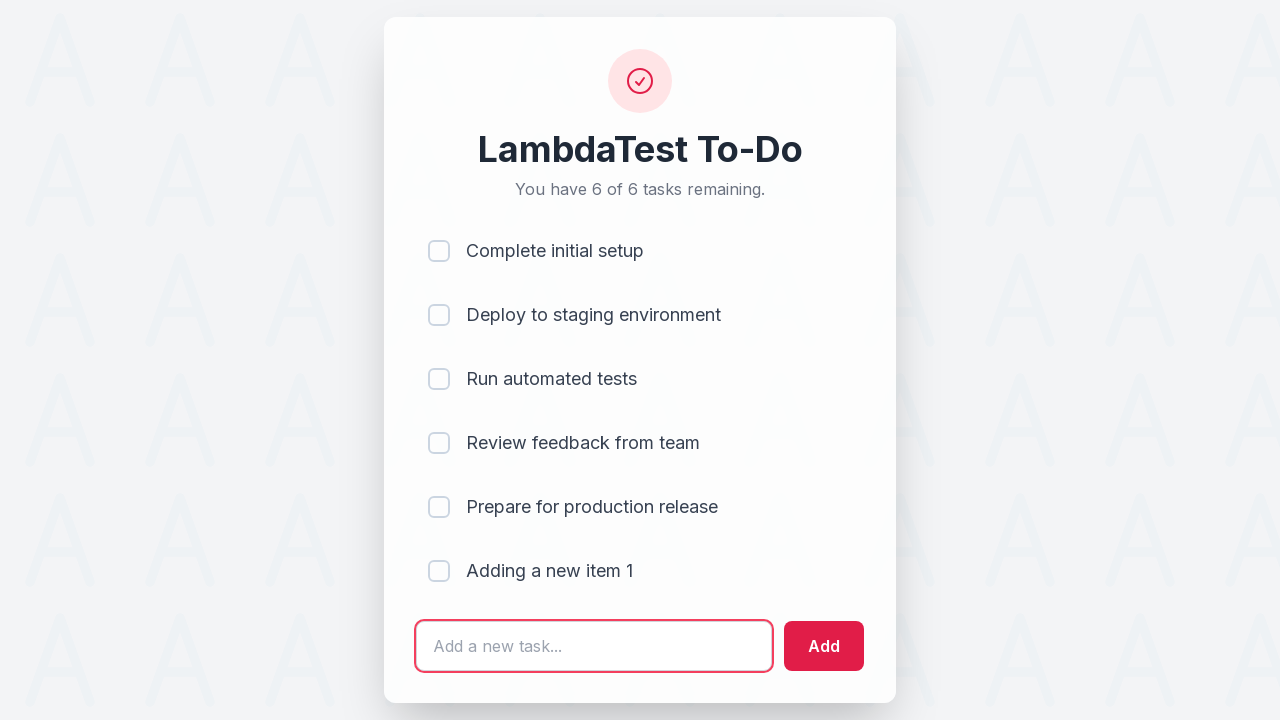

Clicked todo input field for item 2 at (594, 646) on #sampletodotext
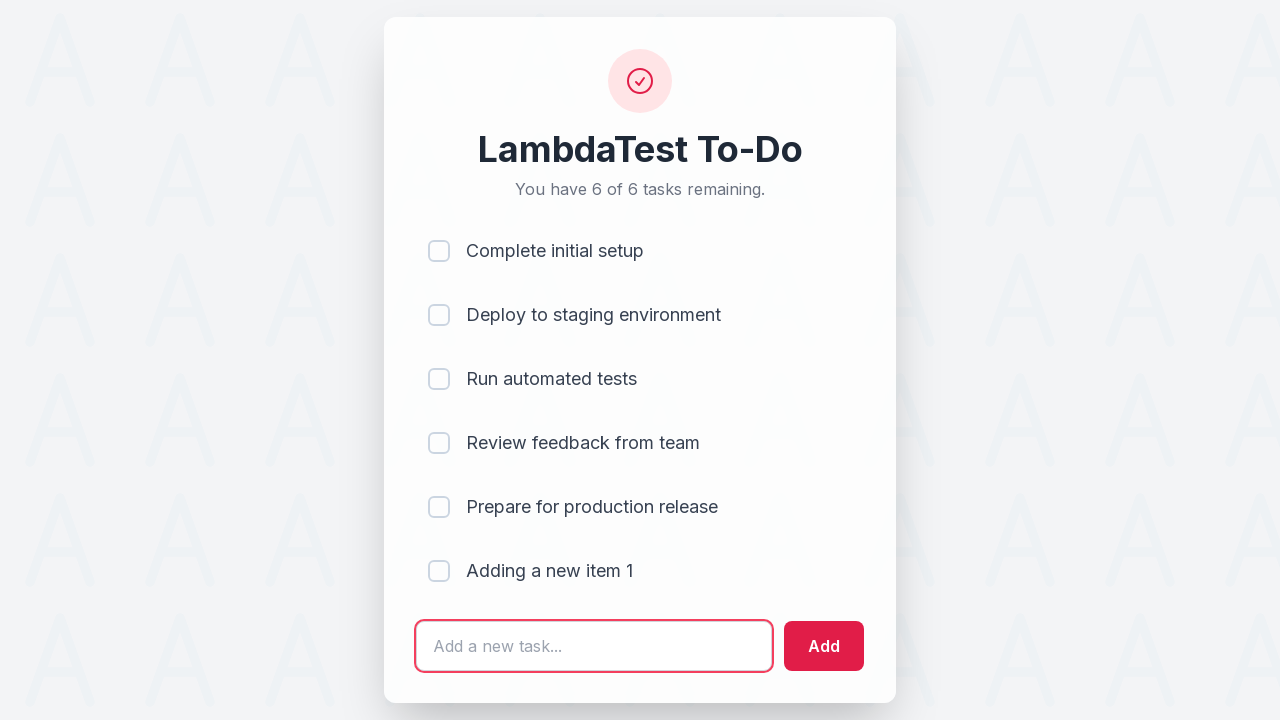

Filled input field with 'Adding a new item 2' on #sampletodotext
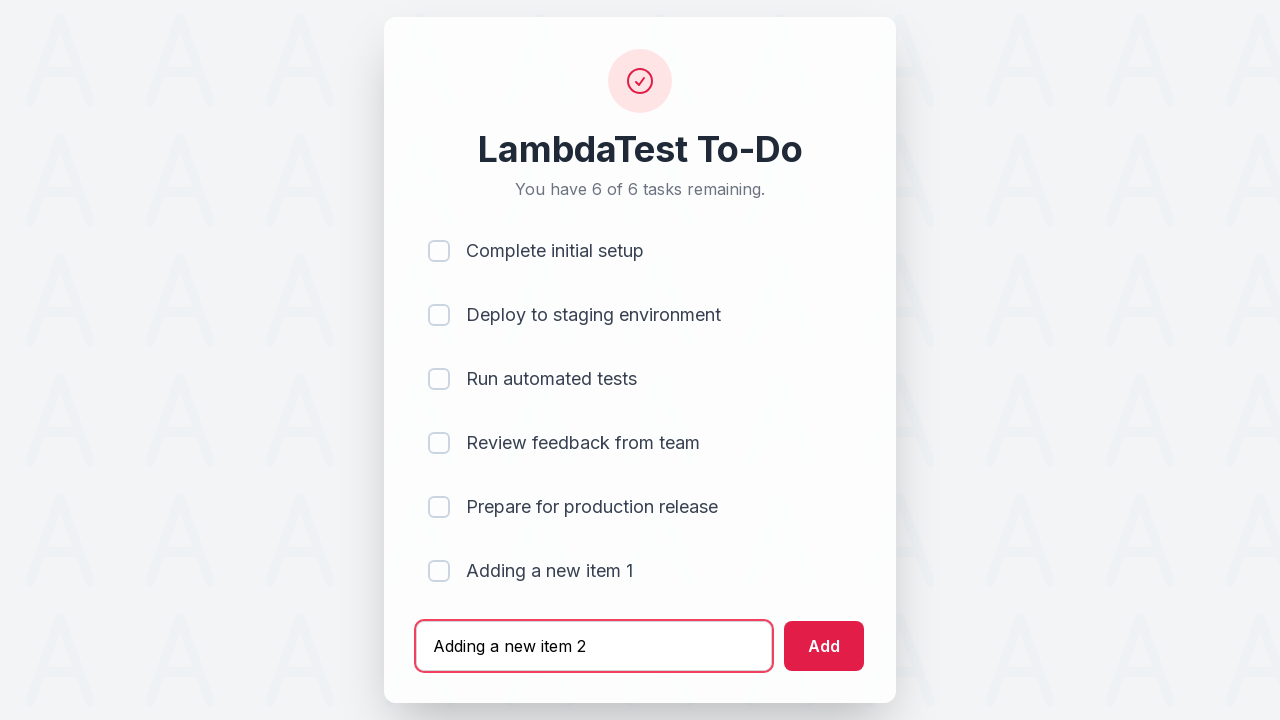

Pressed Enter to add item 2 to the list on #sampletodotext
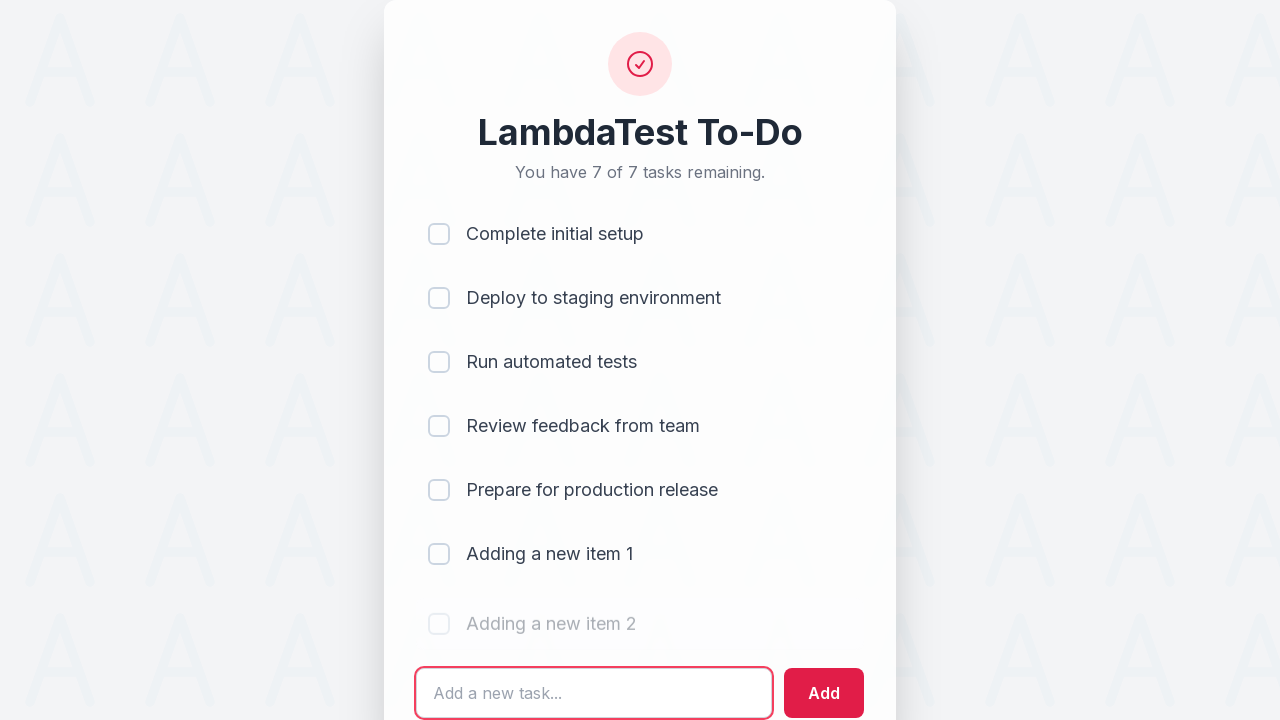

Waited 500ms for item to be added
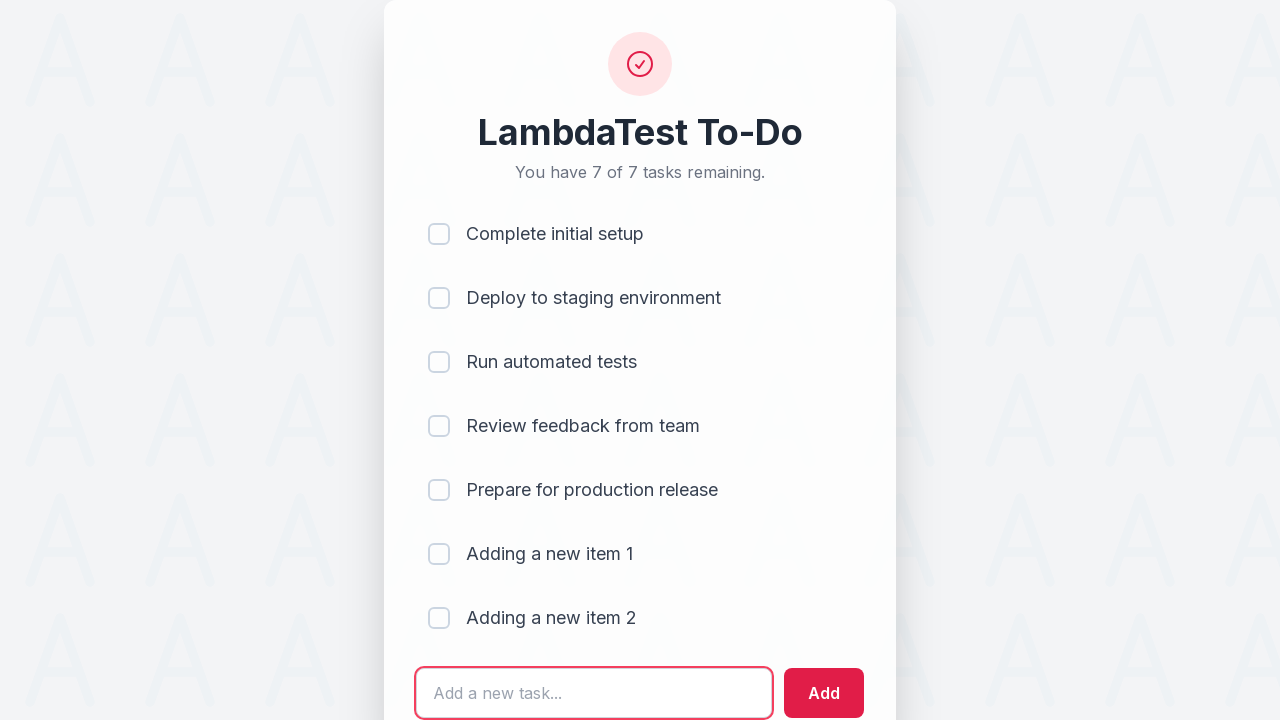

Clicked todo input field for item 3 at (594, 693) on #sampletodotext
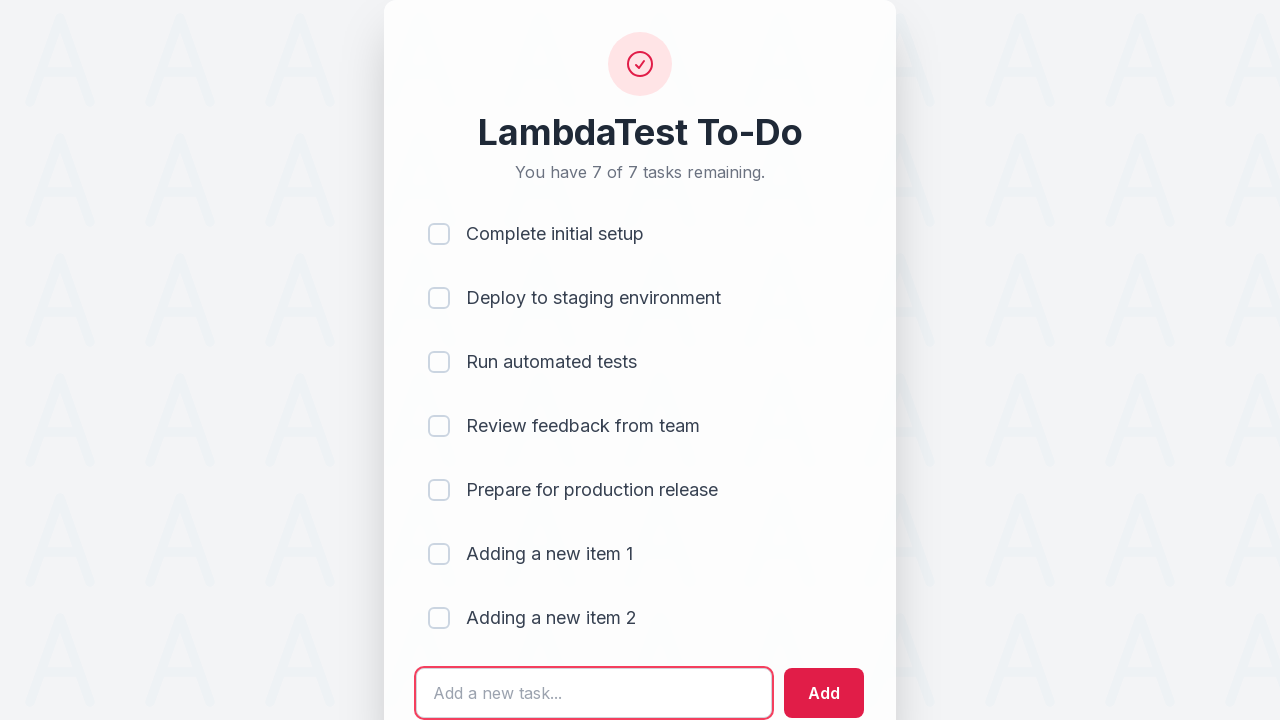

Filled input field with 'Adding a new item 3' on #sampletodotext
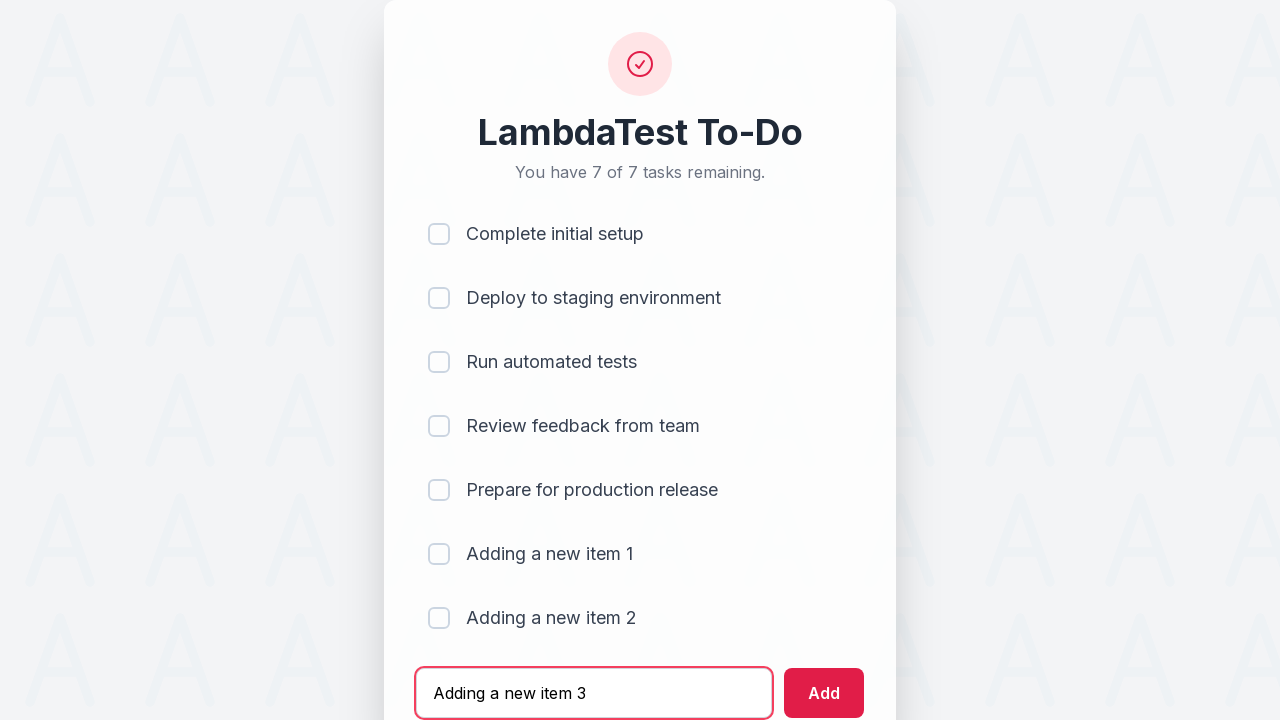

Pressed Enter to add item 3 to the list on #sampletodotext
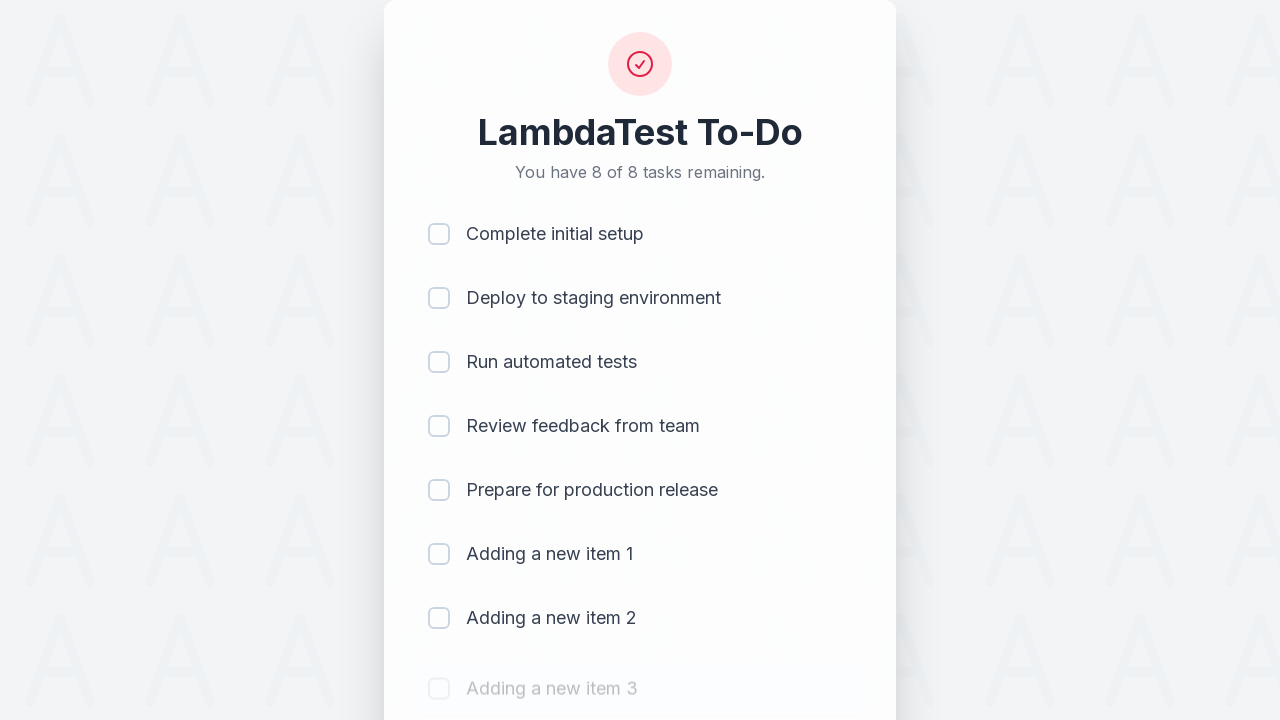

Waited 500ms for item to be added
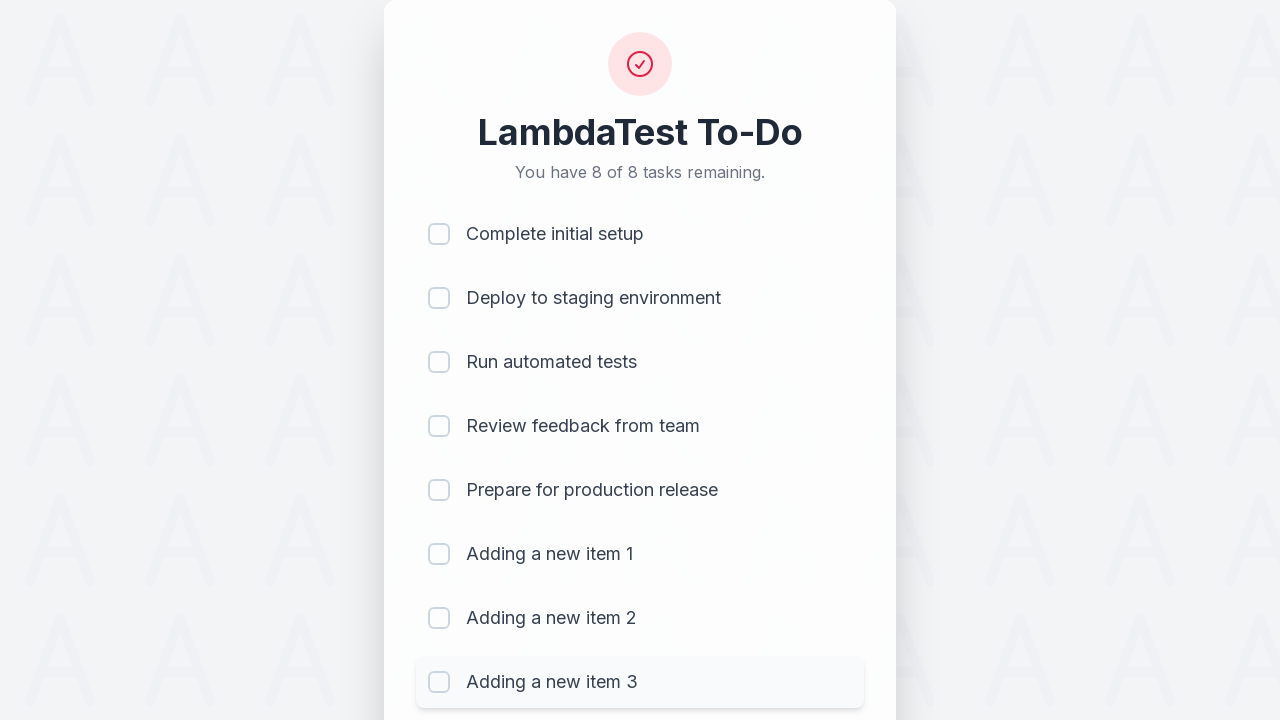

Clicked todo input field for item 4 at (594, 663) on #sampletodotext
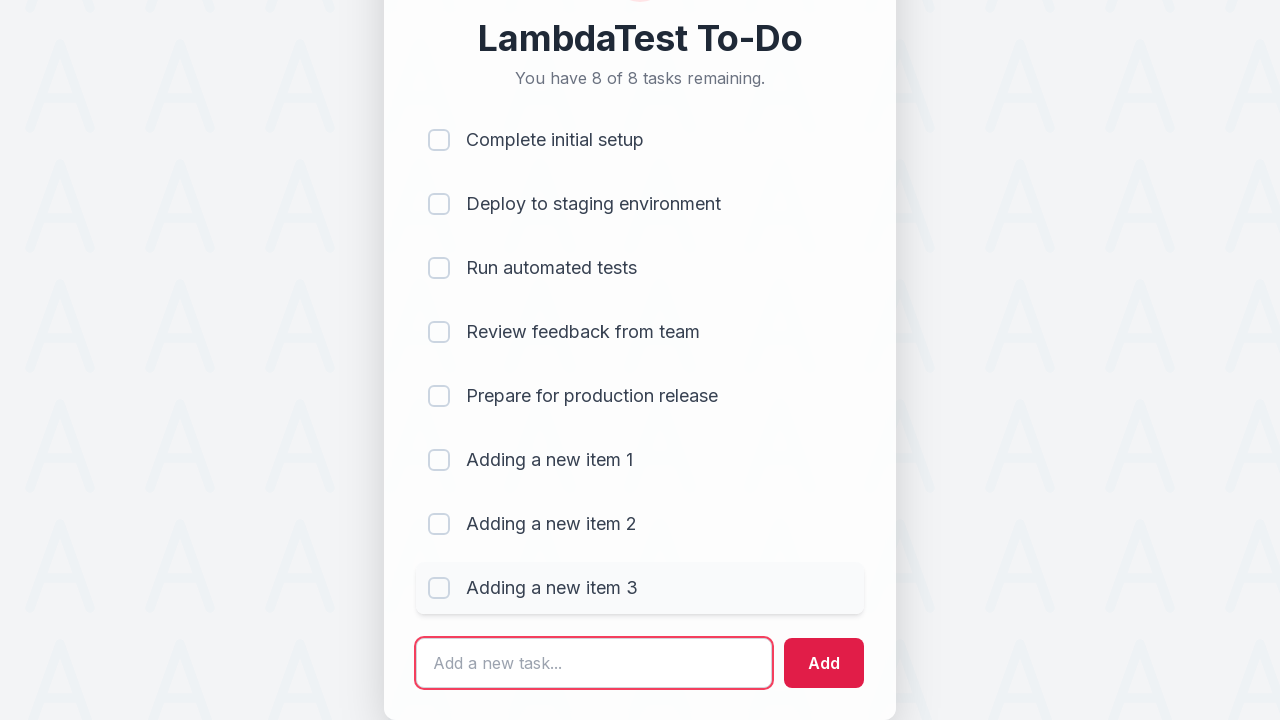

Filled input field with 'Adding a new item 4' on #sampletodotext
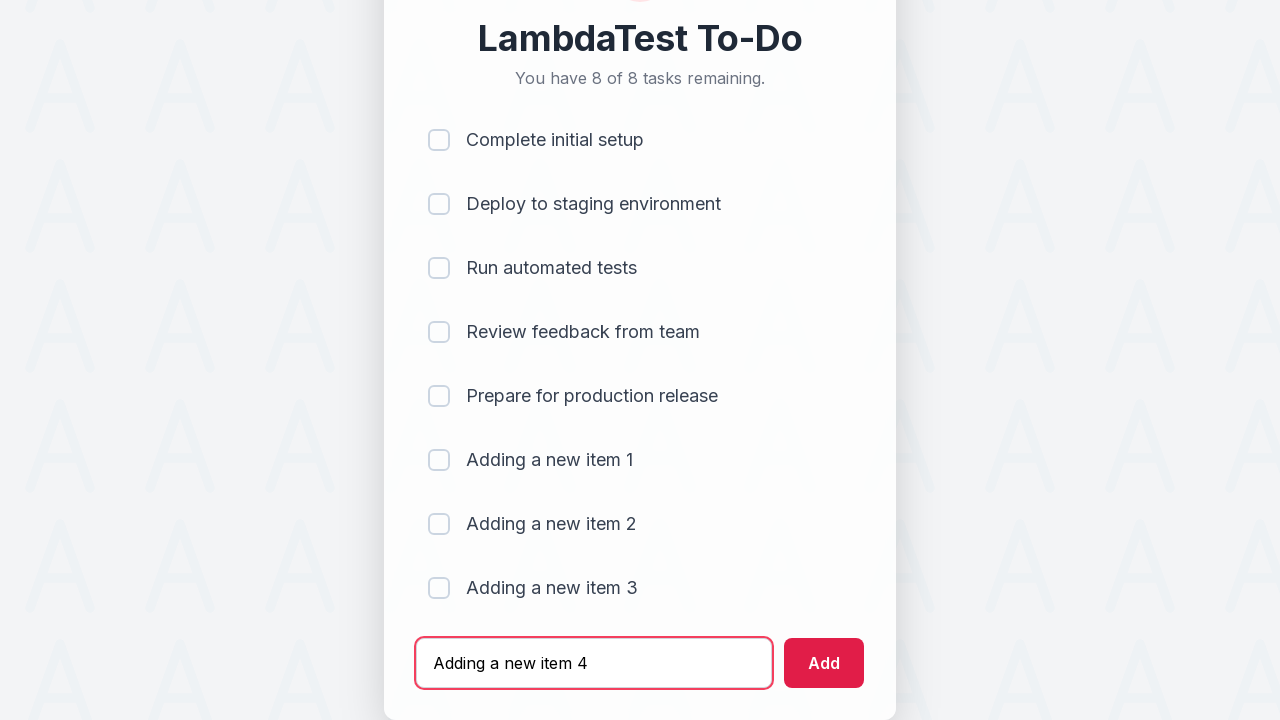

Pressed Enter to add item 4 to the list on #sampletodotext
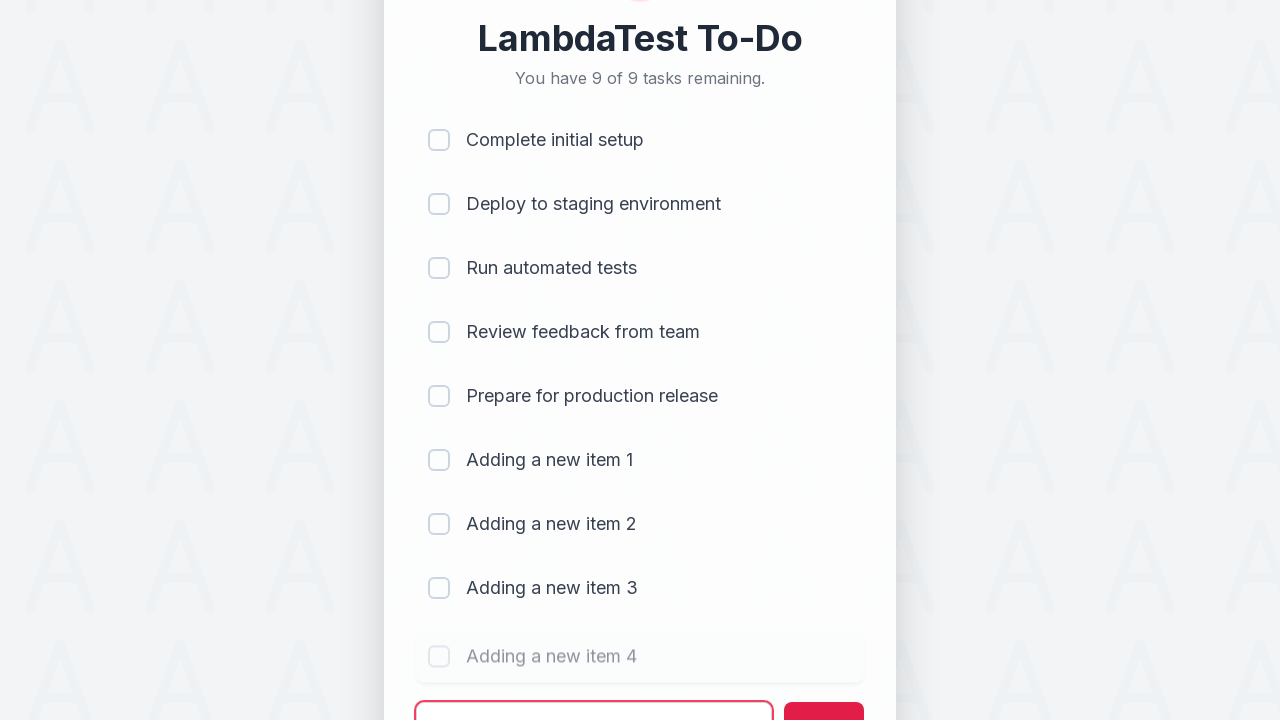

Waited 500ms for item to be added
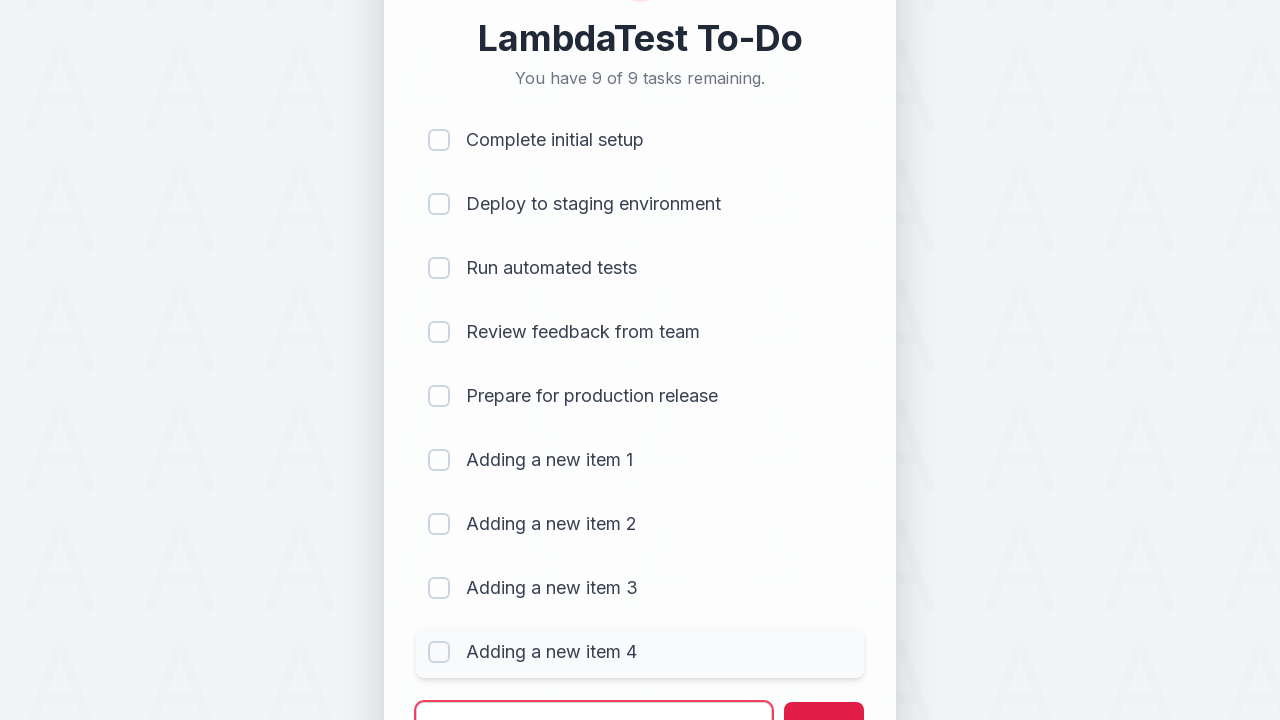

Clicked todo input field for item 5 at (594, 695) on #sampletodotext
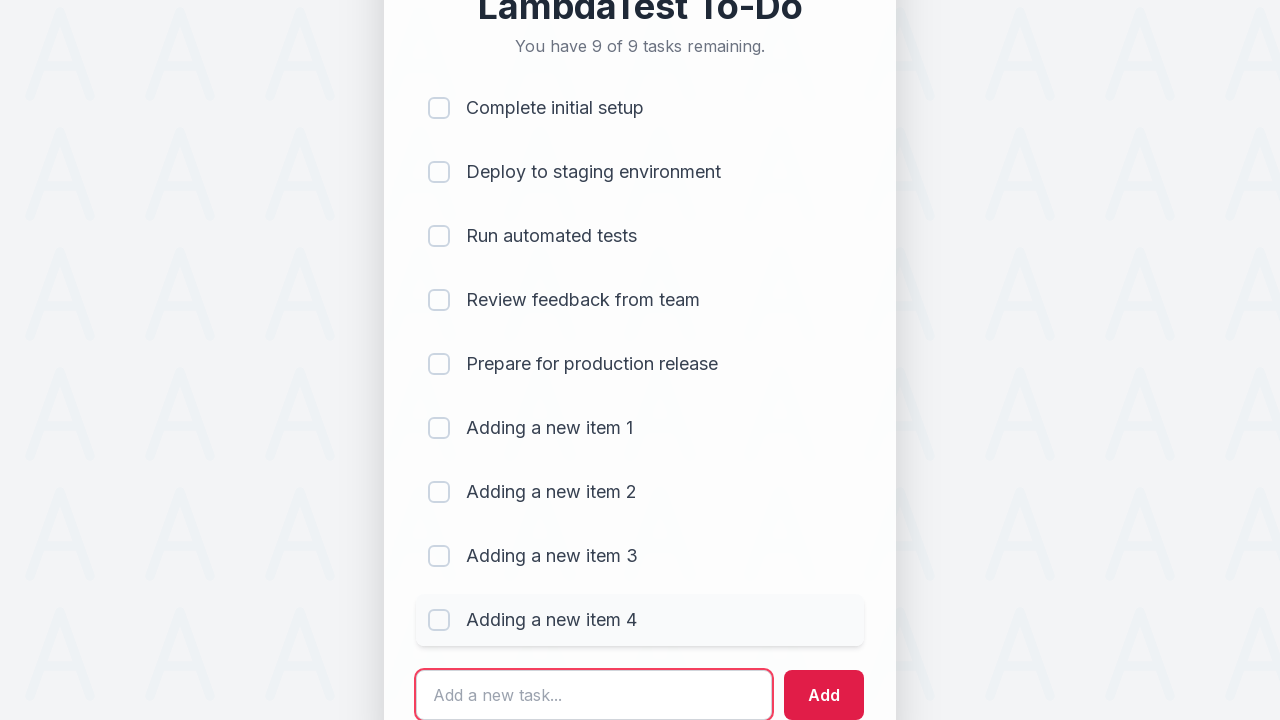

Filled input field with 'Adding a new item 5' on #sampletodotext
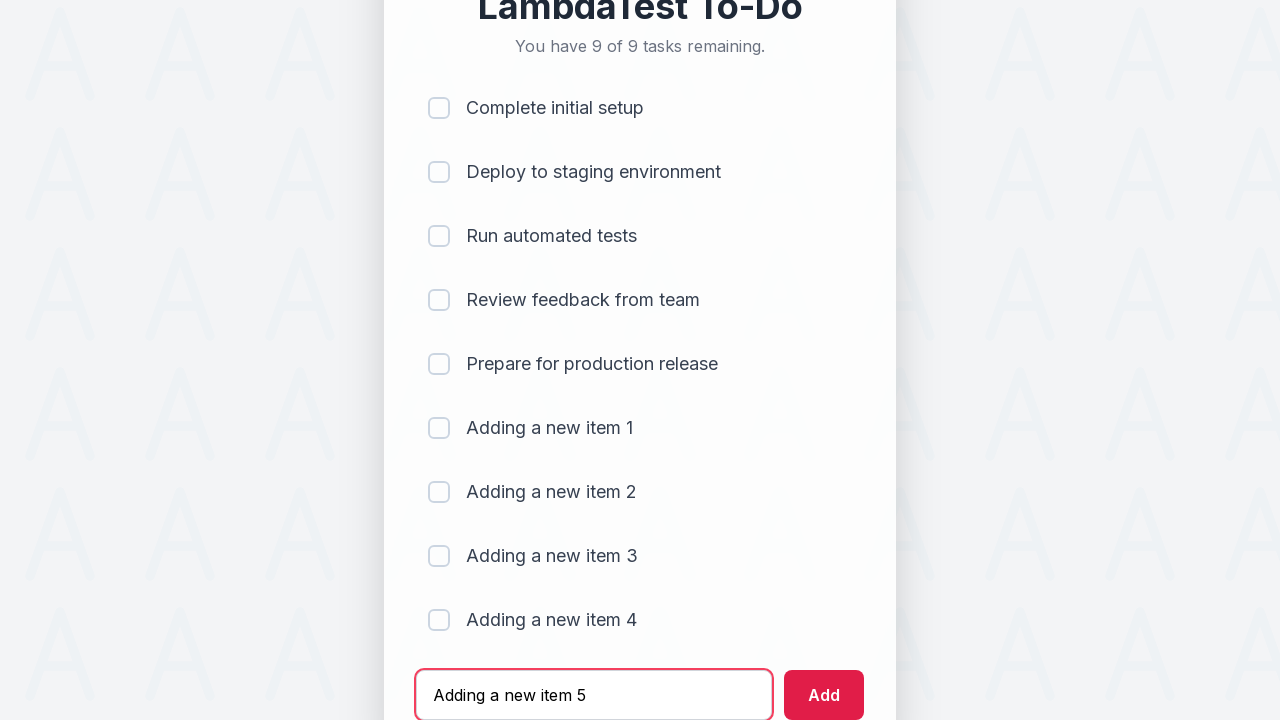

Pressed Enter to add item 5 to the list on #sampletodotext
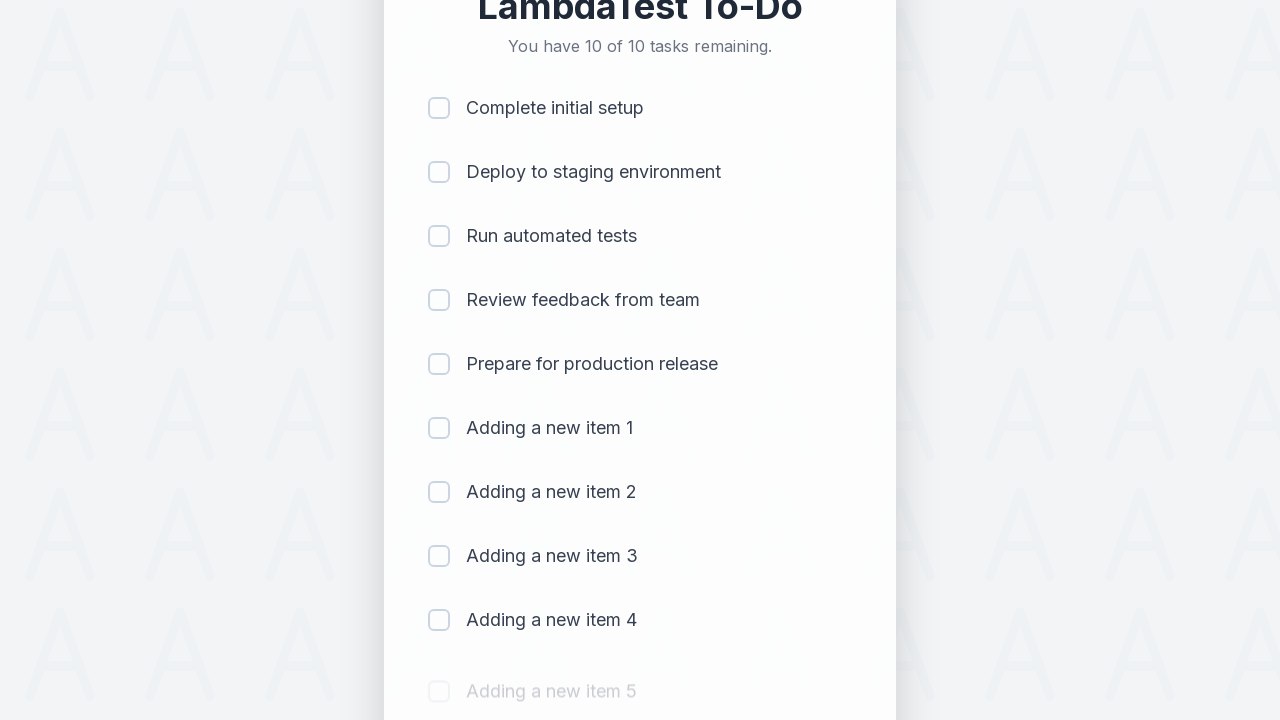

Waited 500ms for item to be added
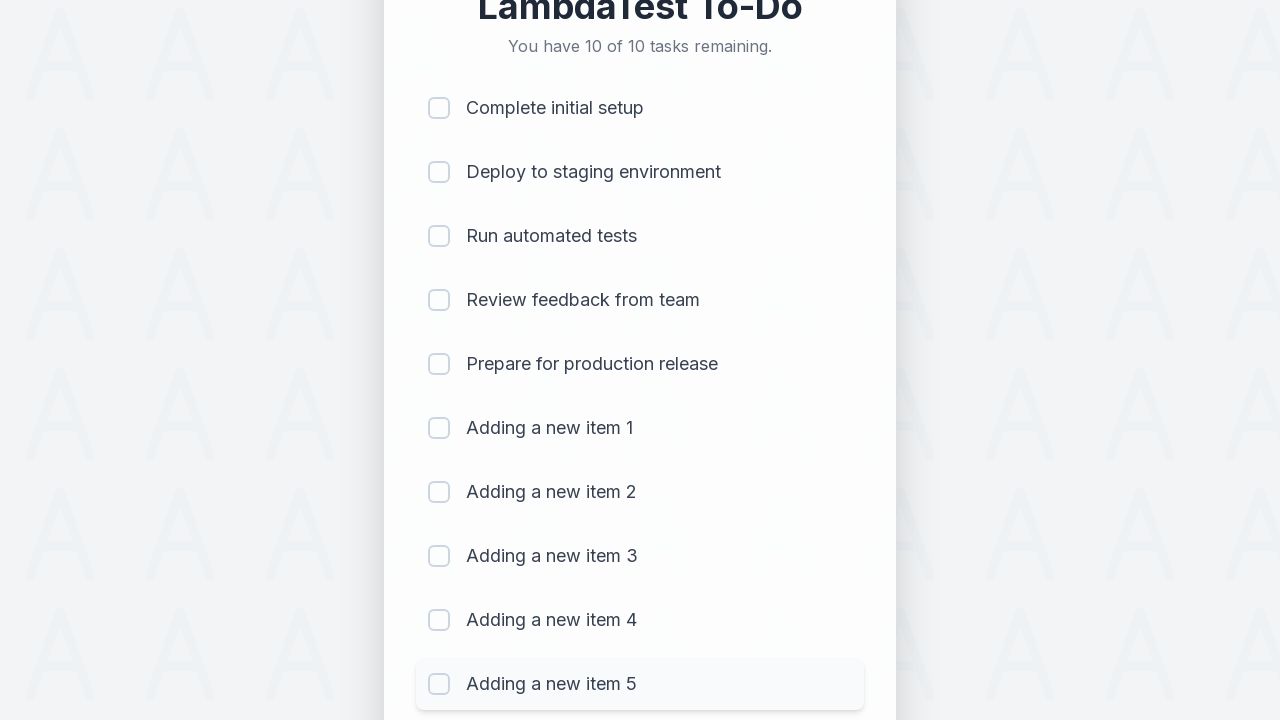

Clicked checkbox 1 to mark item as completed at (439, 108) on (//input[@type='checkbox'])[1]
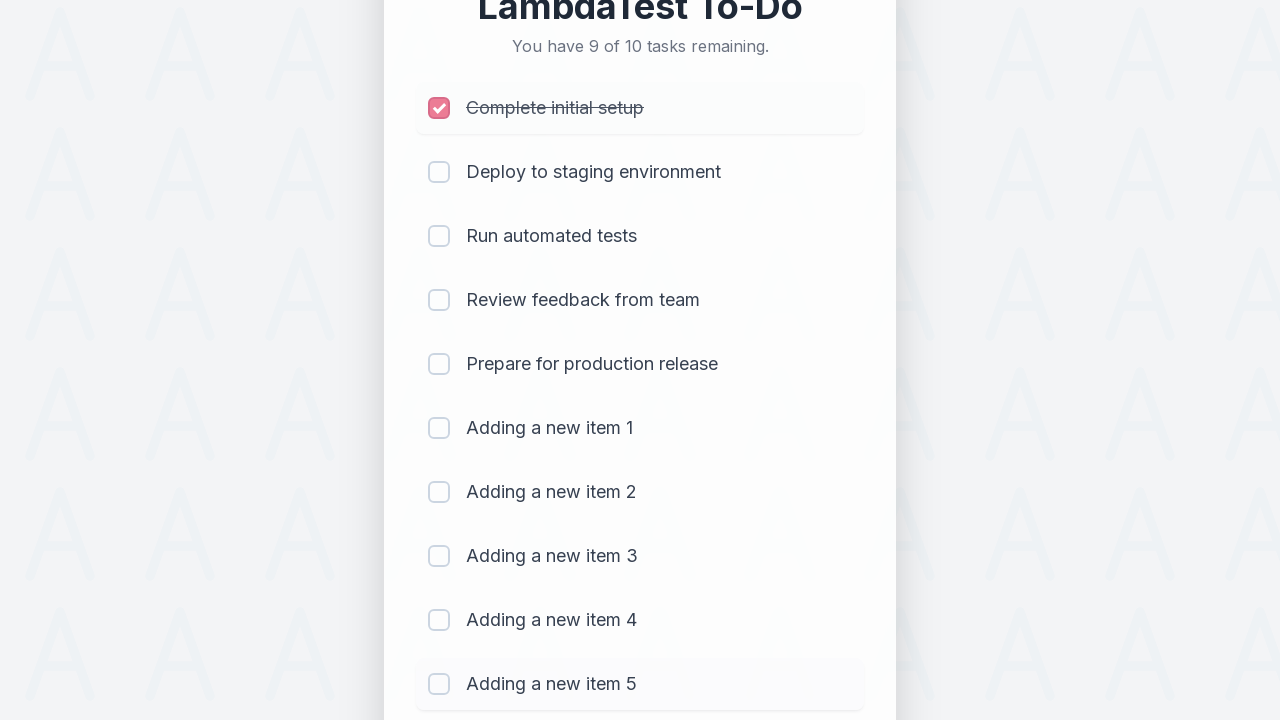

Waited 300ms for checkbox state to update
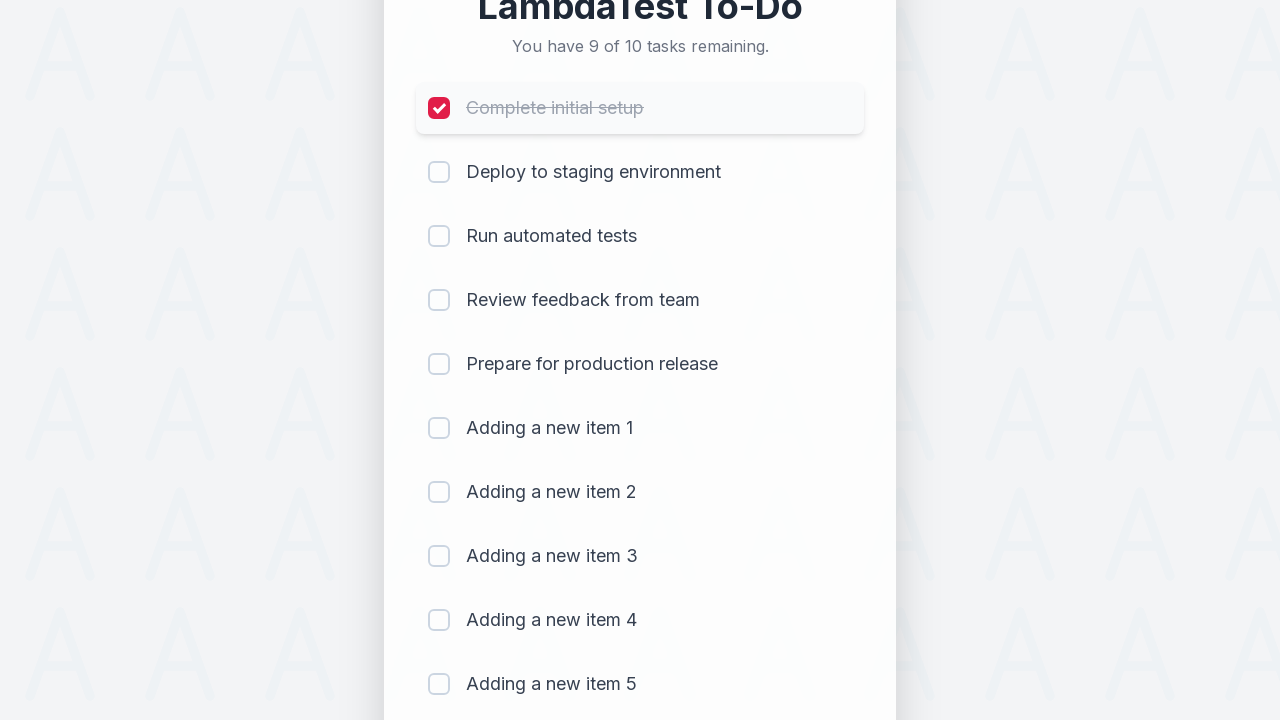

Clicked checkbox 2 to mark item as completed at (439, 172) on (//input[@type='checkbox'])[2]
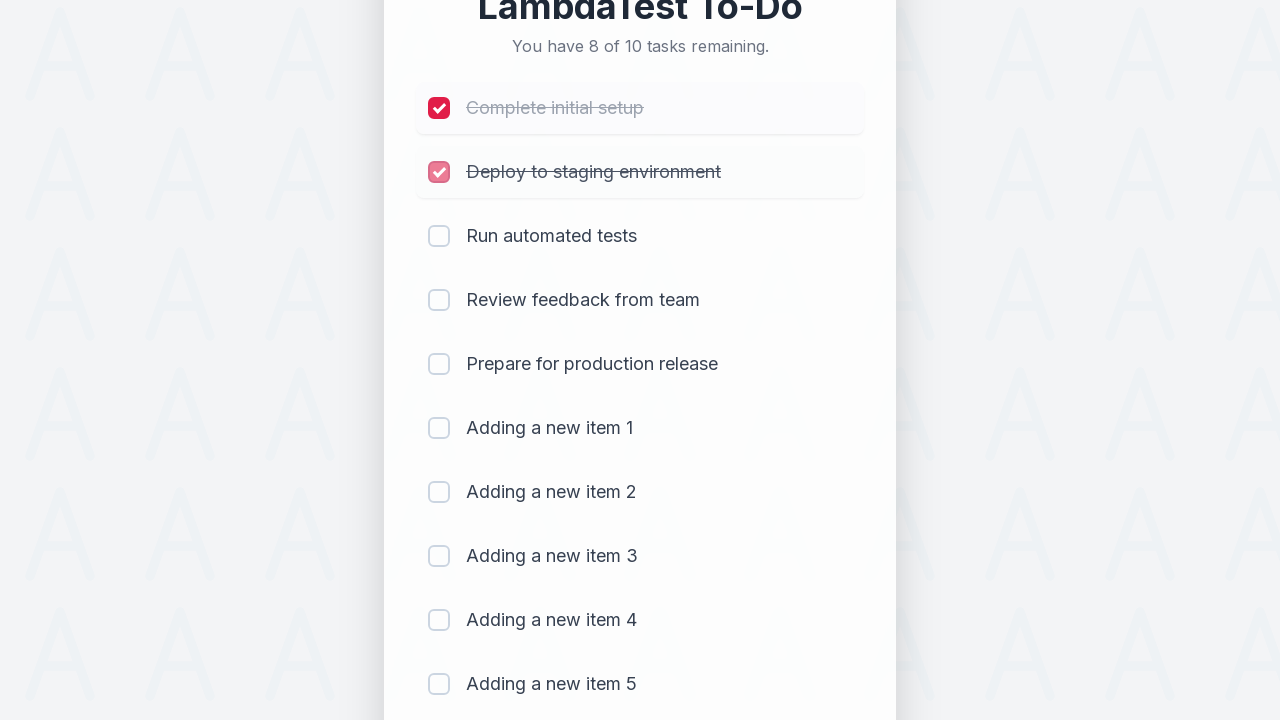

Waited 300ms for checkbox state to update
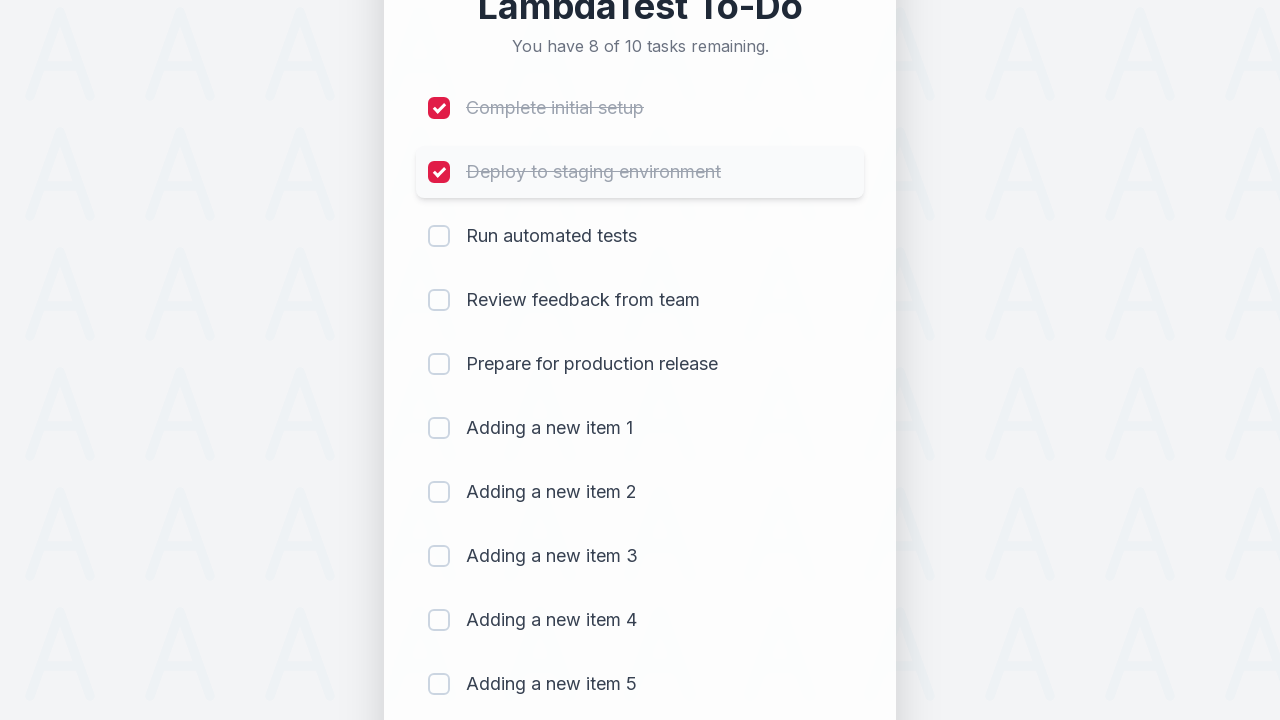

Clicked checkbox 3 to mark item as completed at (439, 236) on (//input[@type='checkbox'])[3]
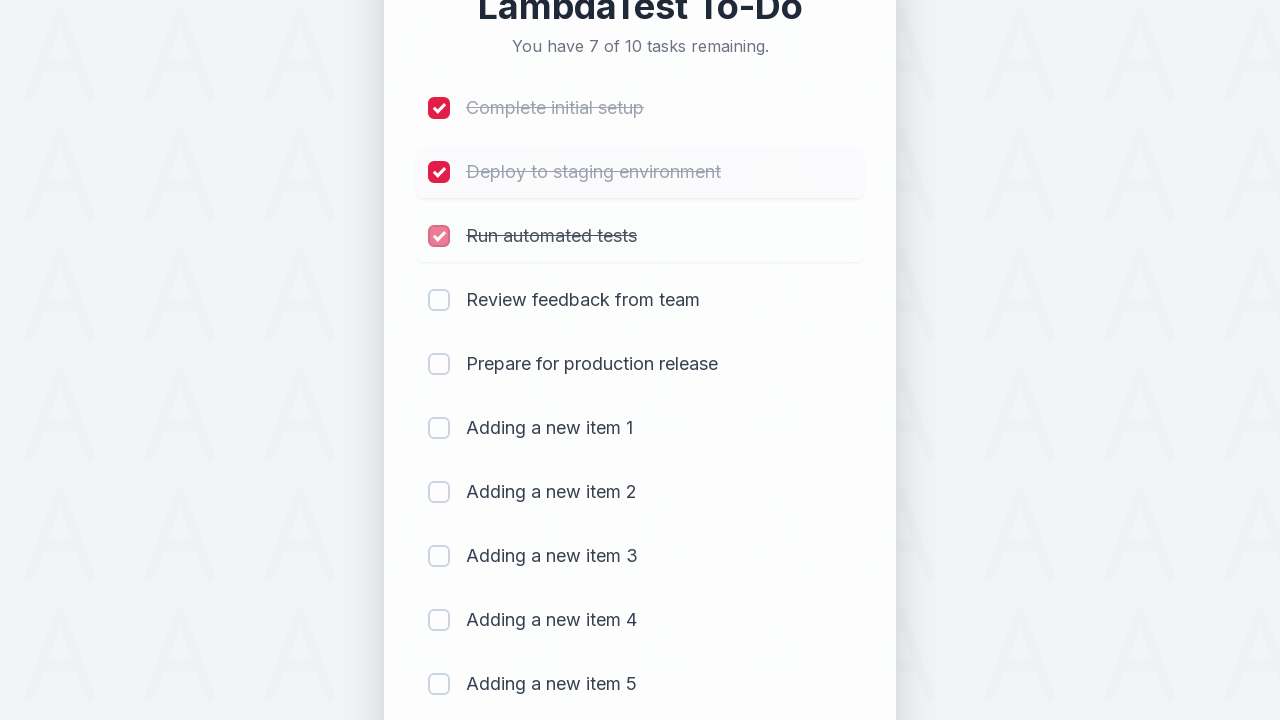

Waited 300ms for checkbox state to update
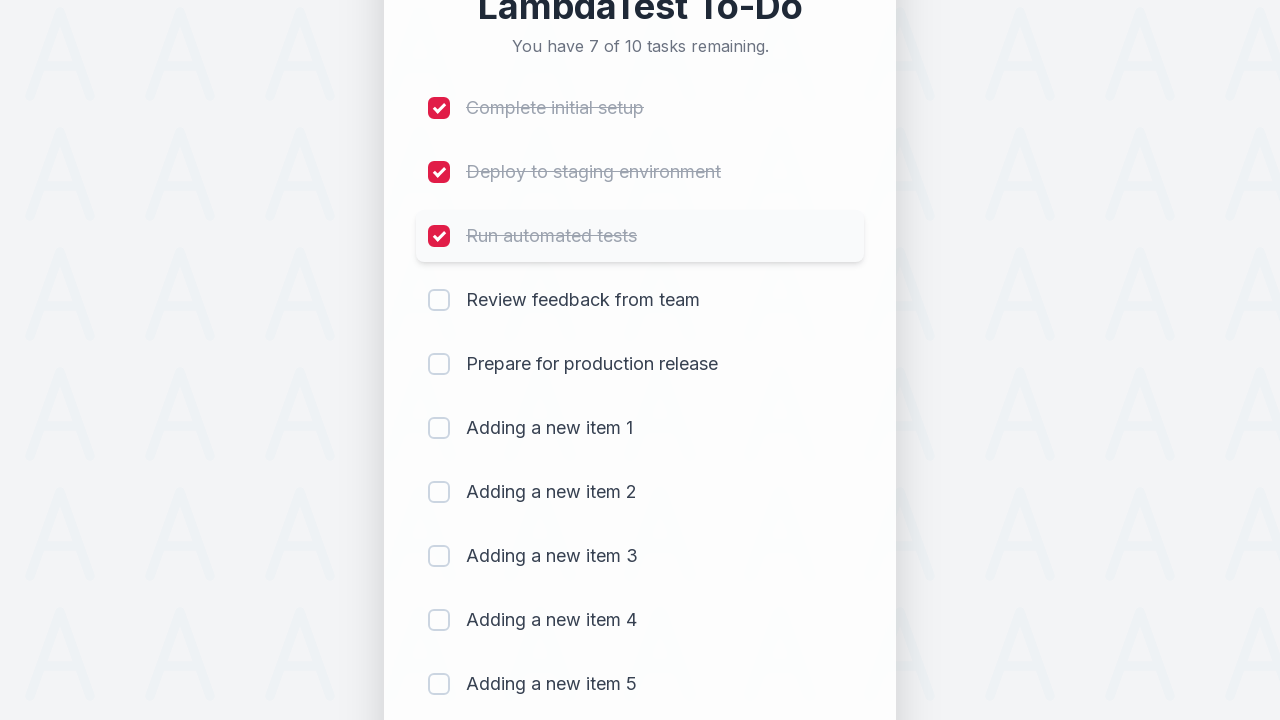

Clicked checkbox 4 to mark item as completed at (439, 300) on (//input[@type='checkbox'])[4]
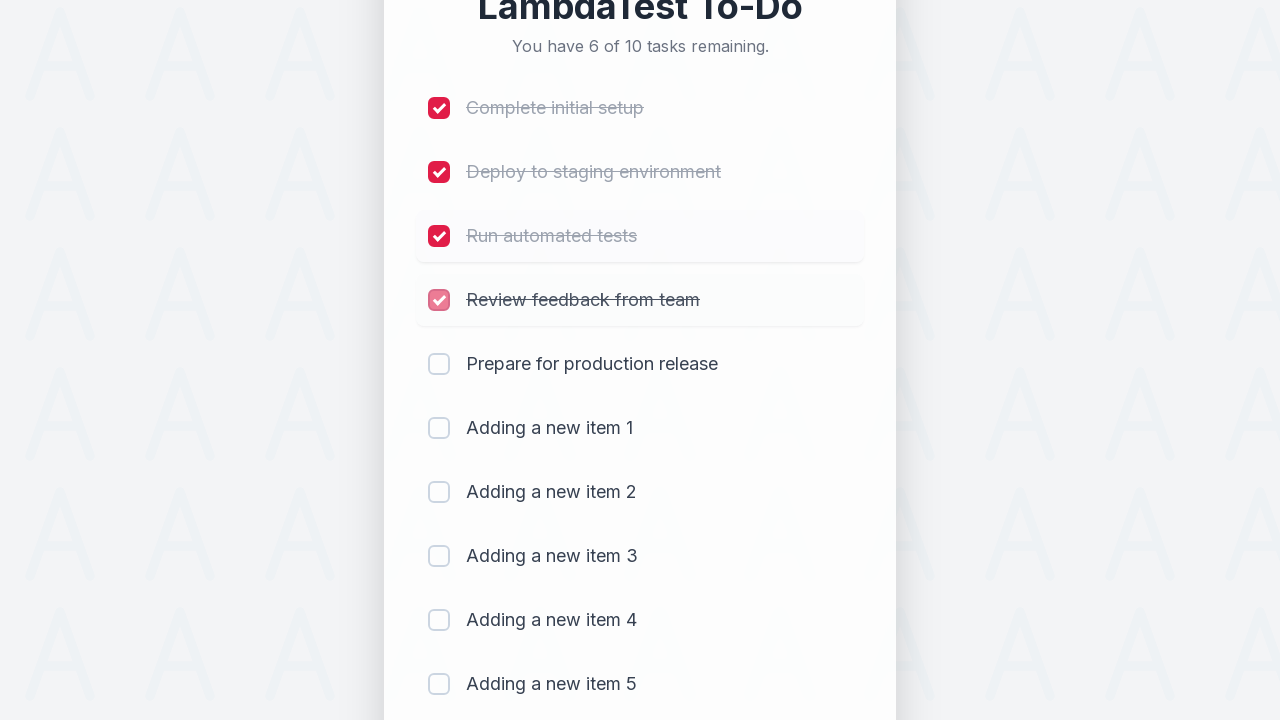

Waited 300ms for checkbox state to update
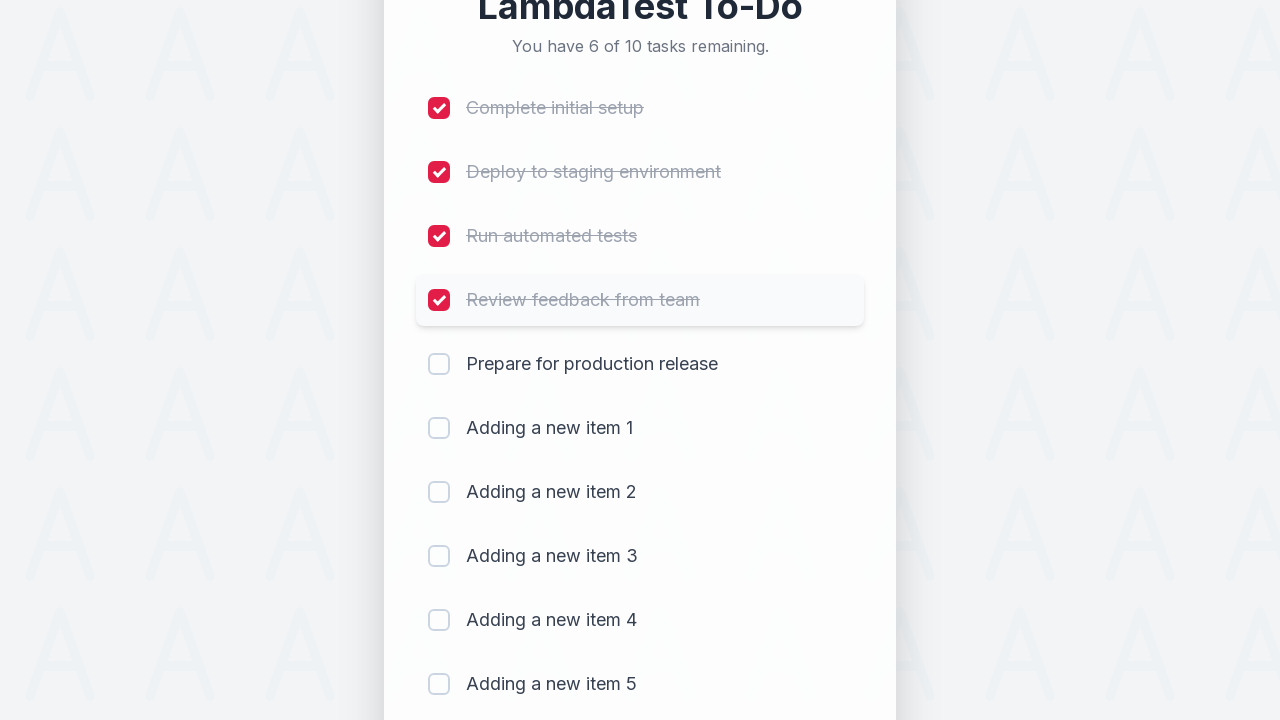

Clicked checkbox 5 to mark item as completed at (439, 364) on (//input[@type='checkbox'])[5]
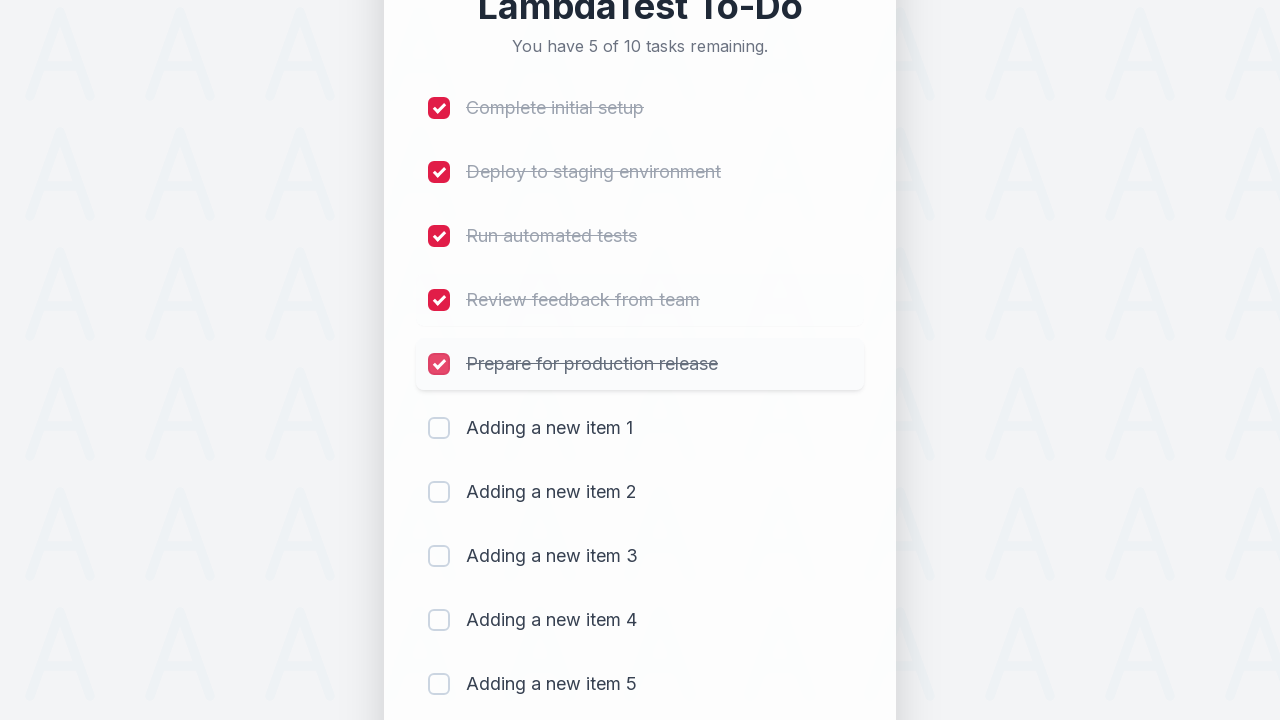

Waited 300ms for checkbox state to update
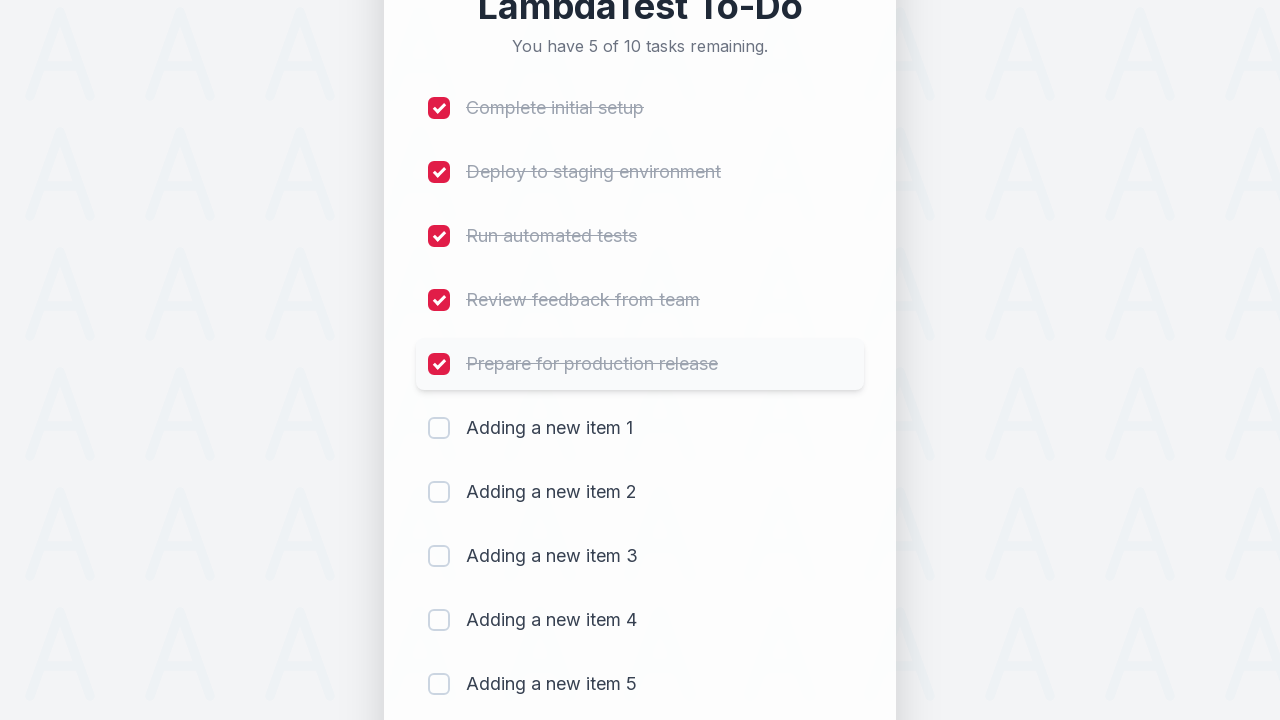

Clicked checkbox 6 to mark item as completed at (439, 428) on (//input[@type='checkbox'])[6]
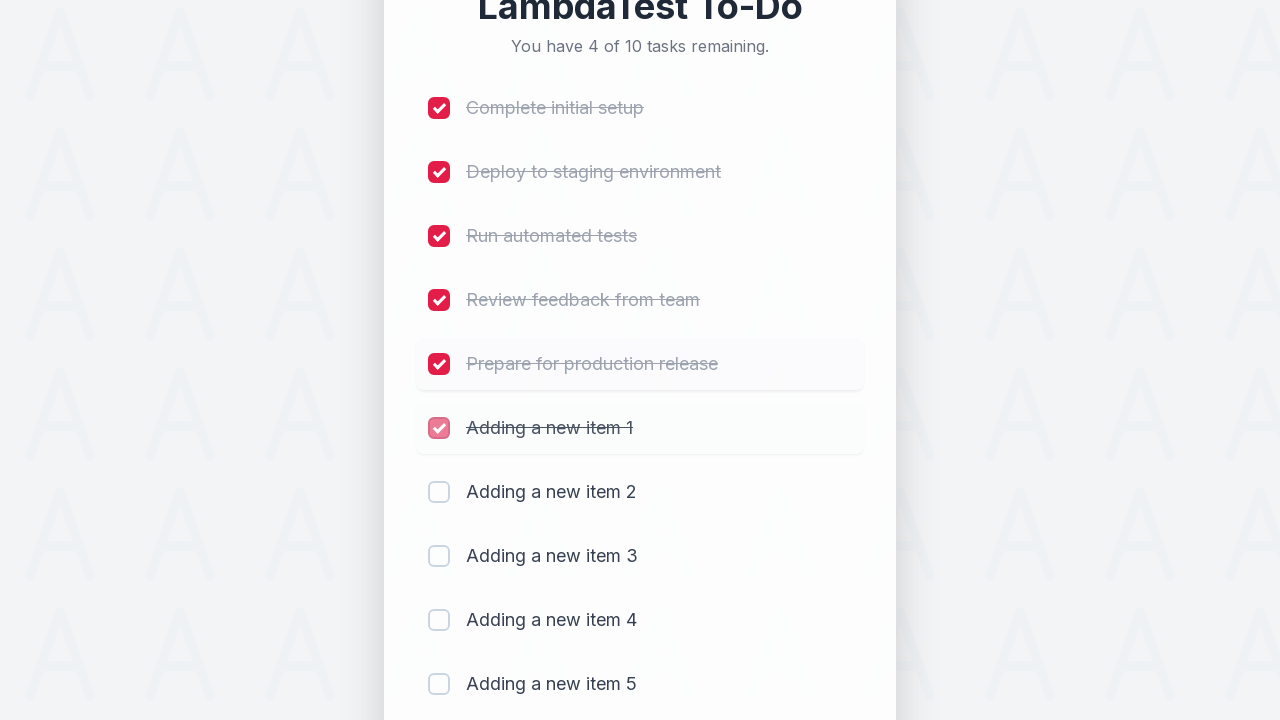

Waited 300ms for checkbox state to update
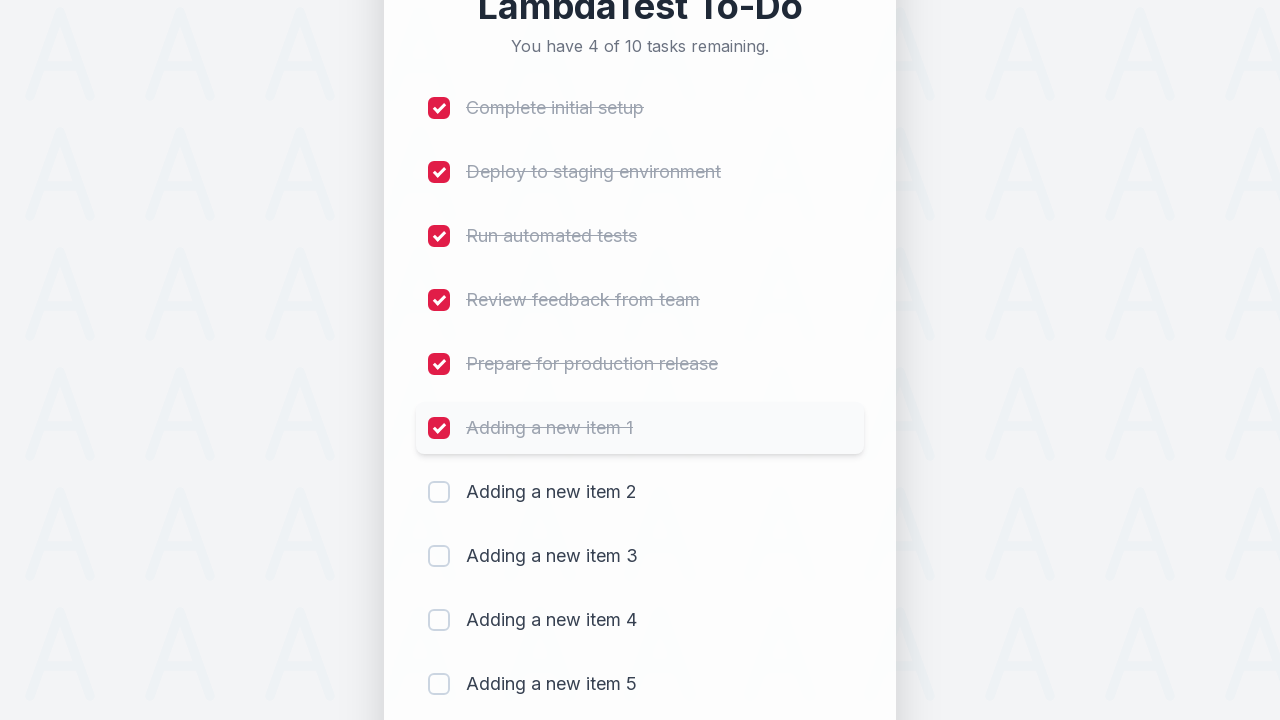

Clicked checkbox 7 to mark item as completed at (439, 492) on (//input[@type='checkbox'])[7]
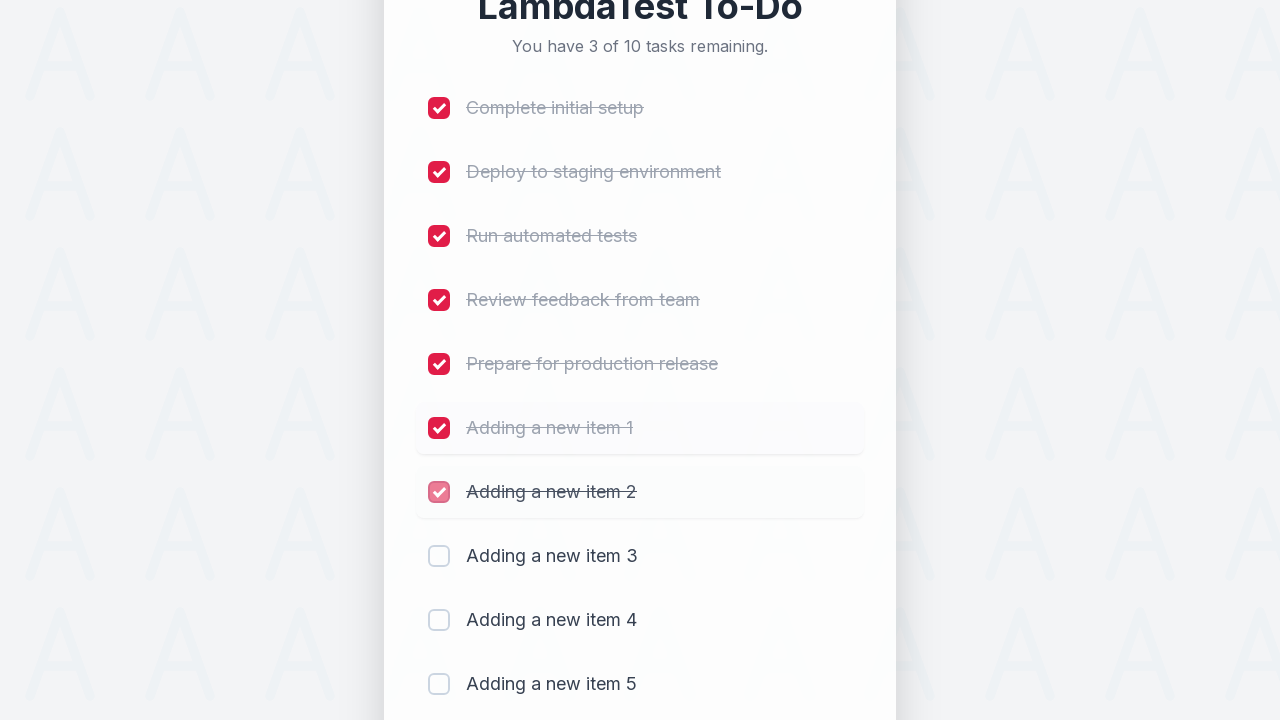

Waited 300ms for checkbox state to update
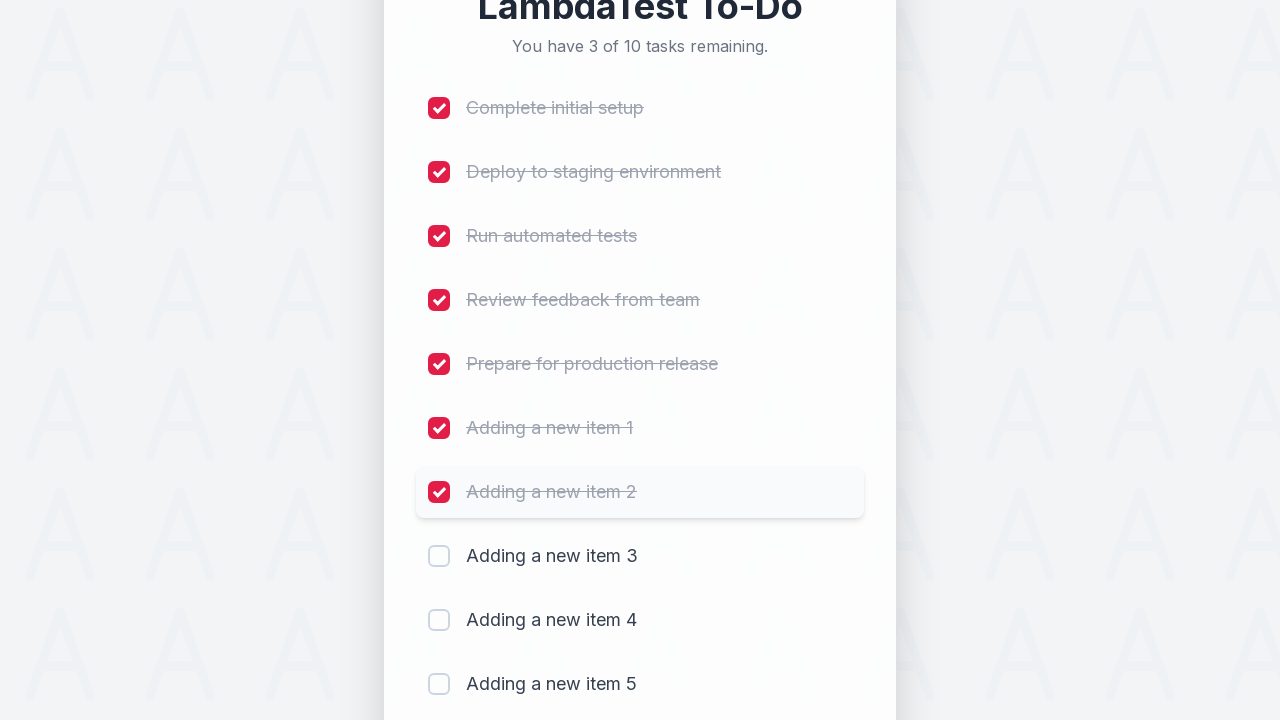

Clicked checkbox 8 to mark item as completed at (439, 556) on (//input[@type='checkbox'])[8]
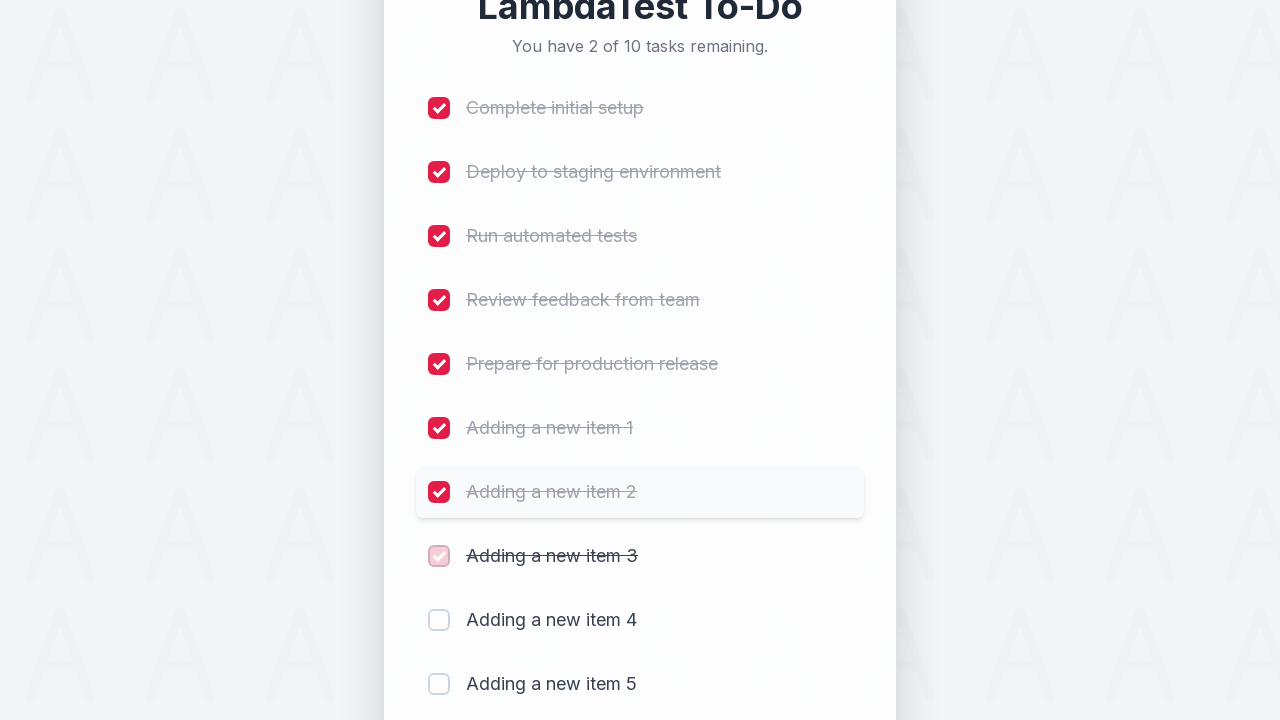

Waited 300ms for checkbox state to update
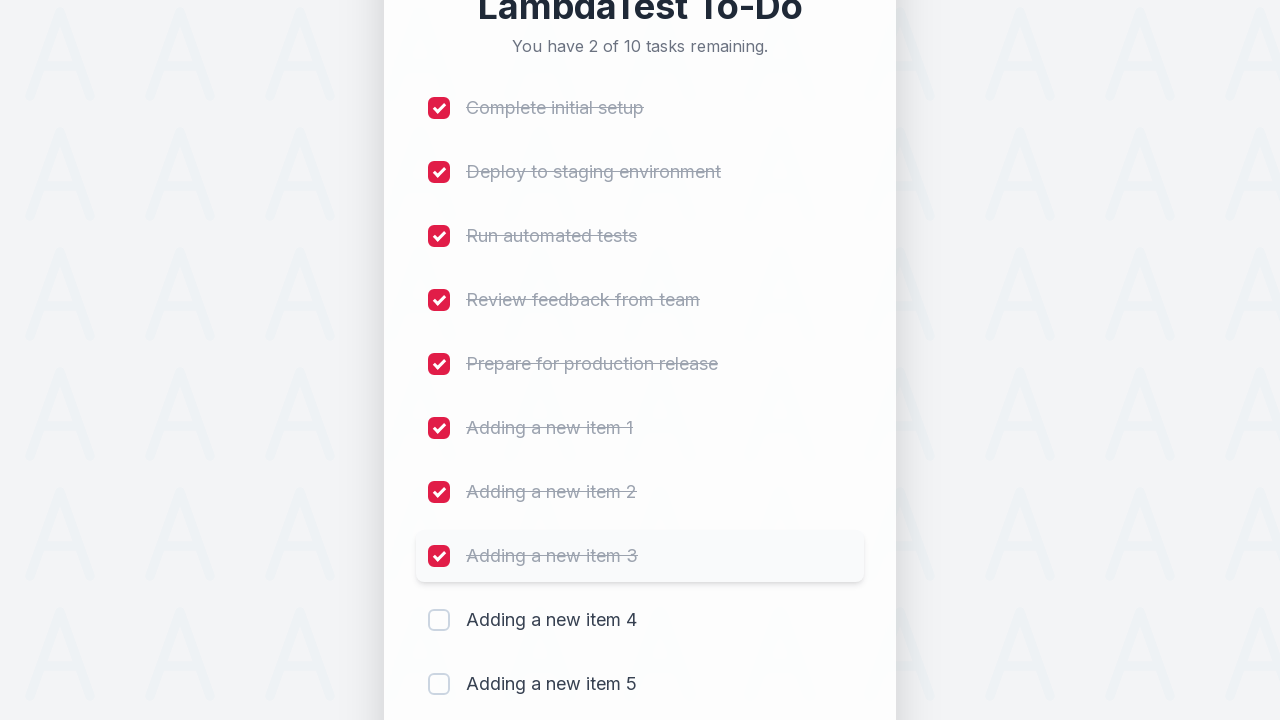

Clicked checkbox 9 to mark item as completed at (439, 620) on (//input[@type='checkbox'])[9]
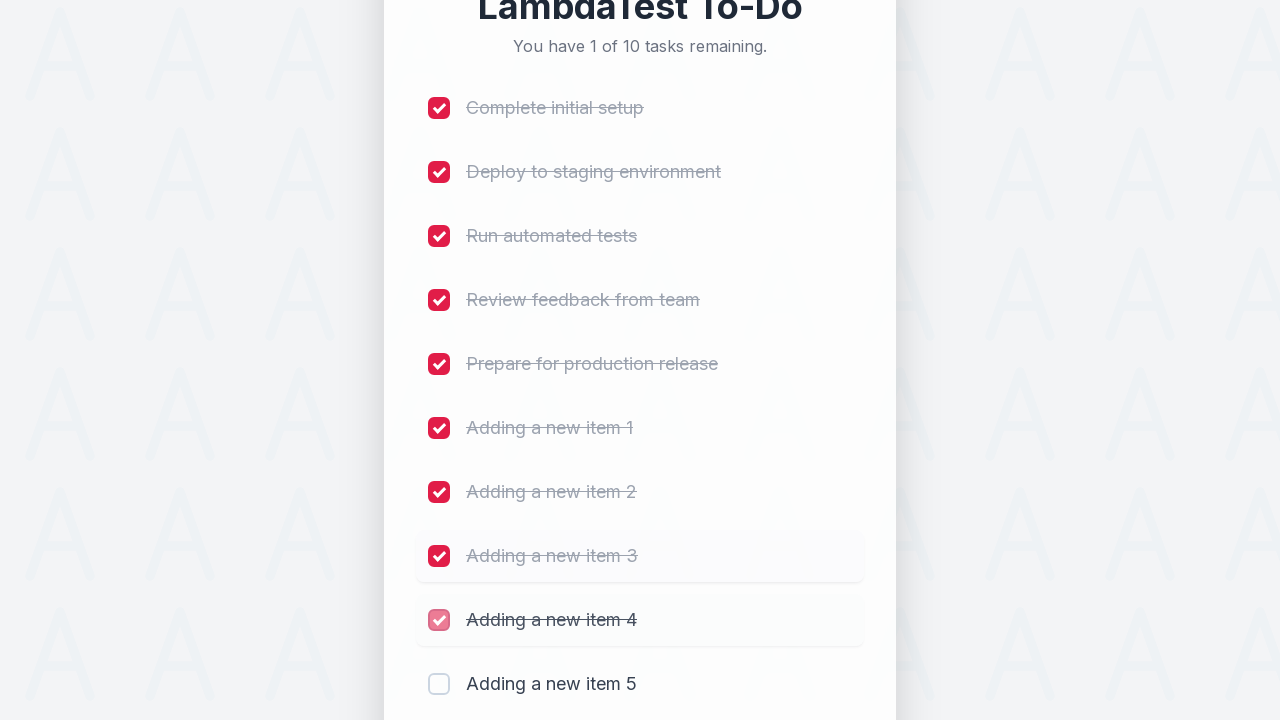

Waited 300ms for checkbox state to update
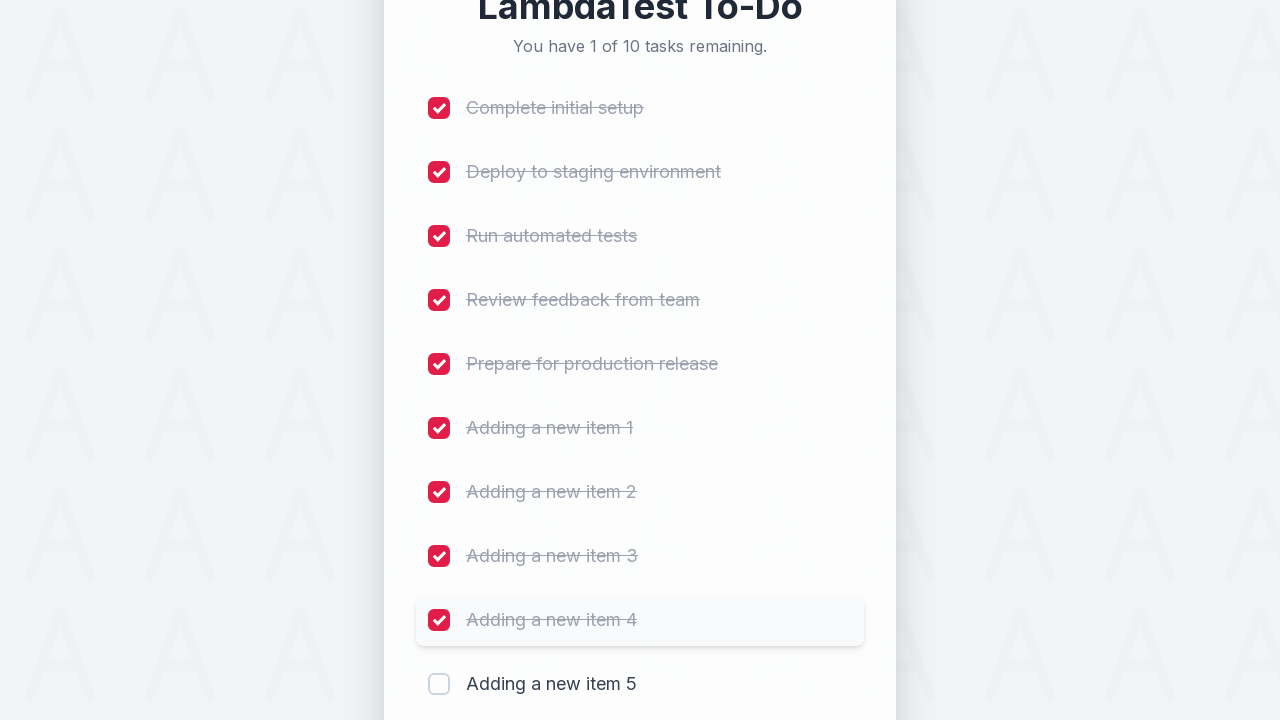

Clicked checkbox 10 to mark item as completed at (439, 684) on (//input[@type='checkbox'])[10]
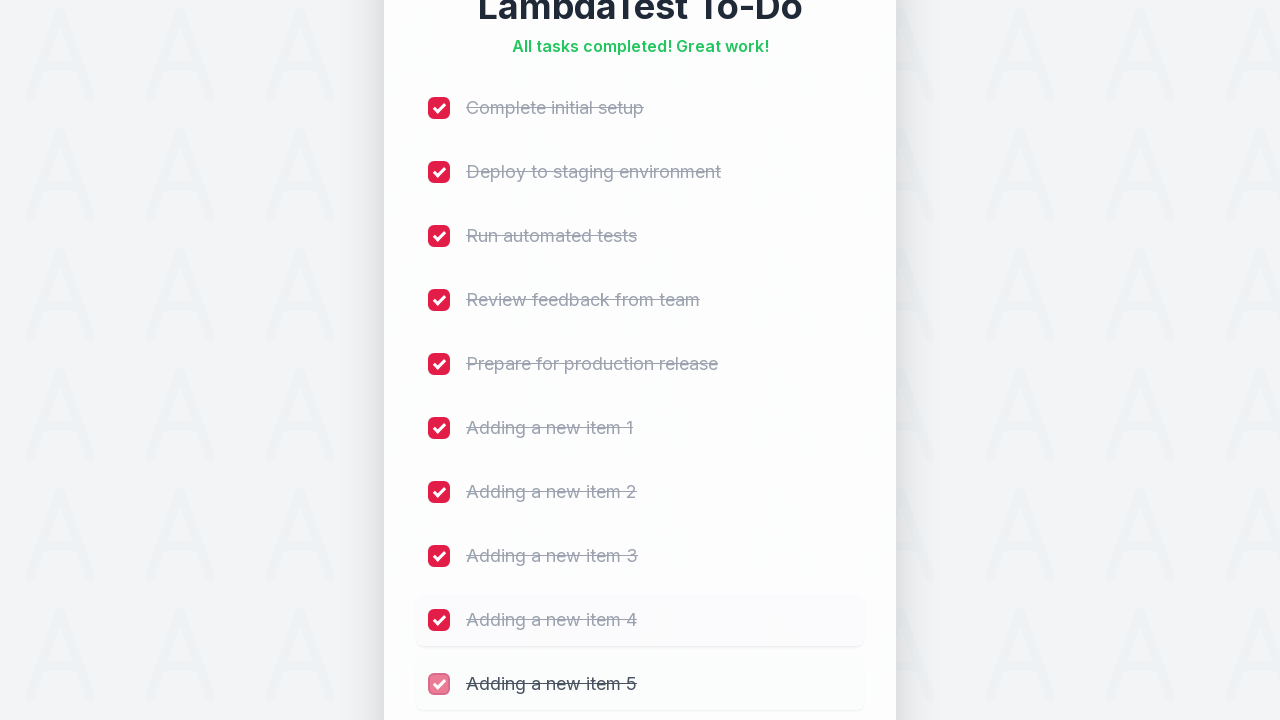

Waited 300ms for checkbox state to update
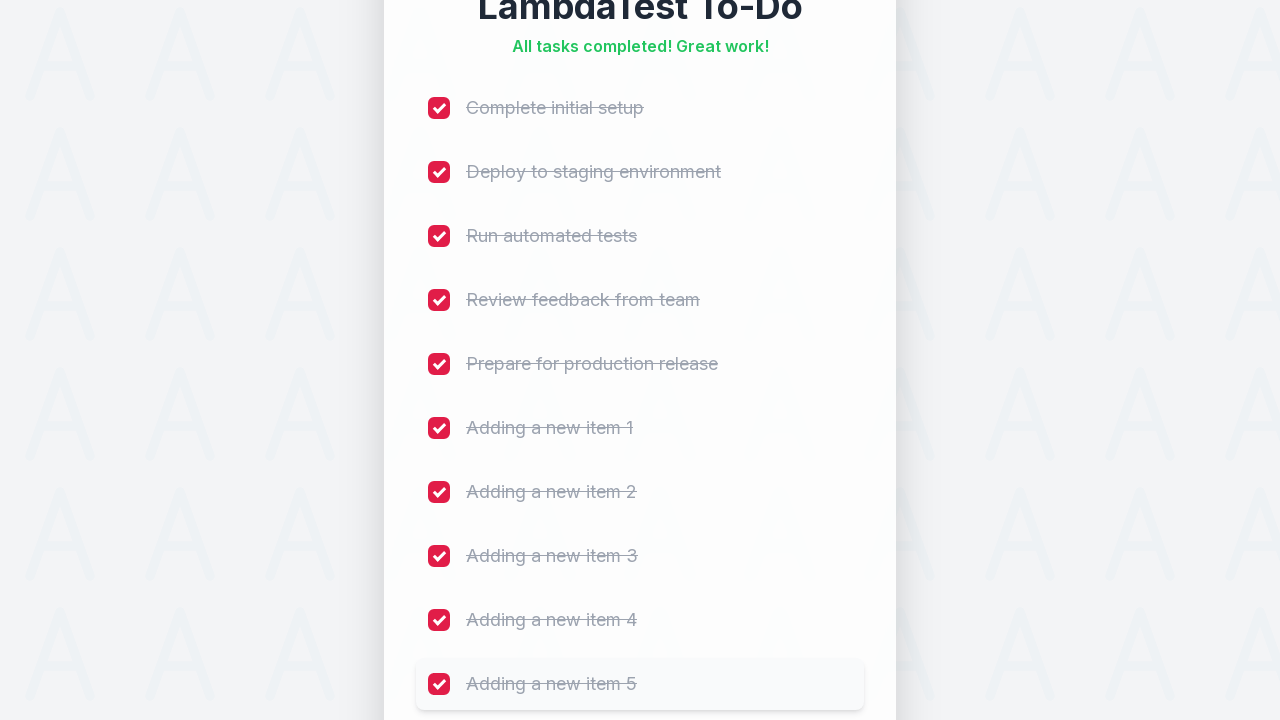

Retrieved remaining item count text to verify all items are completed
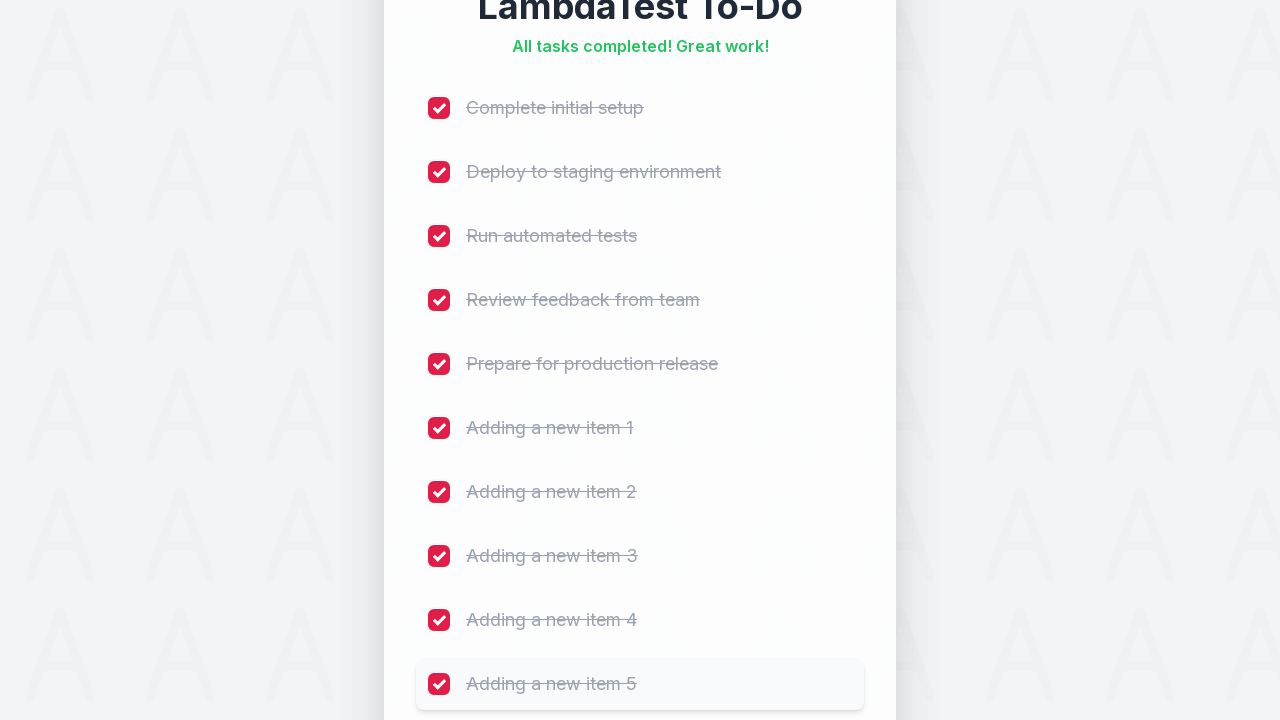

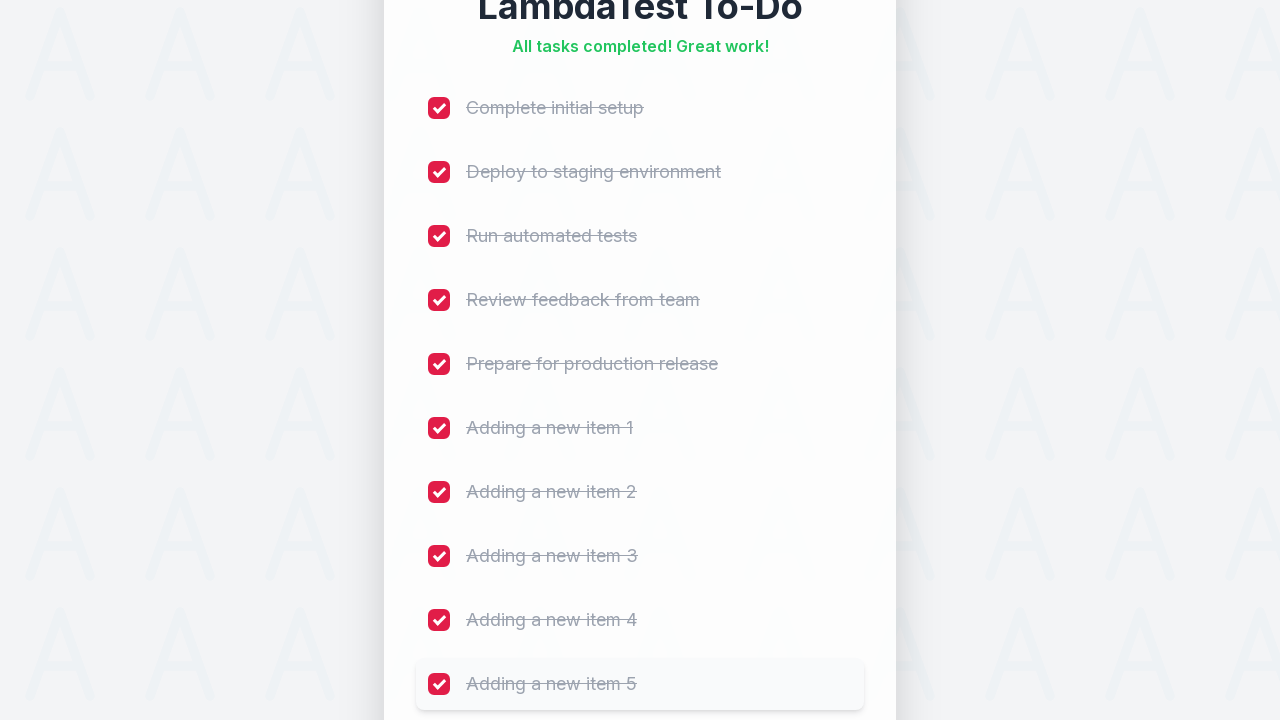